Tests the Earth911 recycling search functionality by filling in a search term and zip code, submitting the search, adjusting the distance filter, and navigating through paginated results.

Starting URL: https://search.earth911.com/

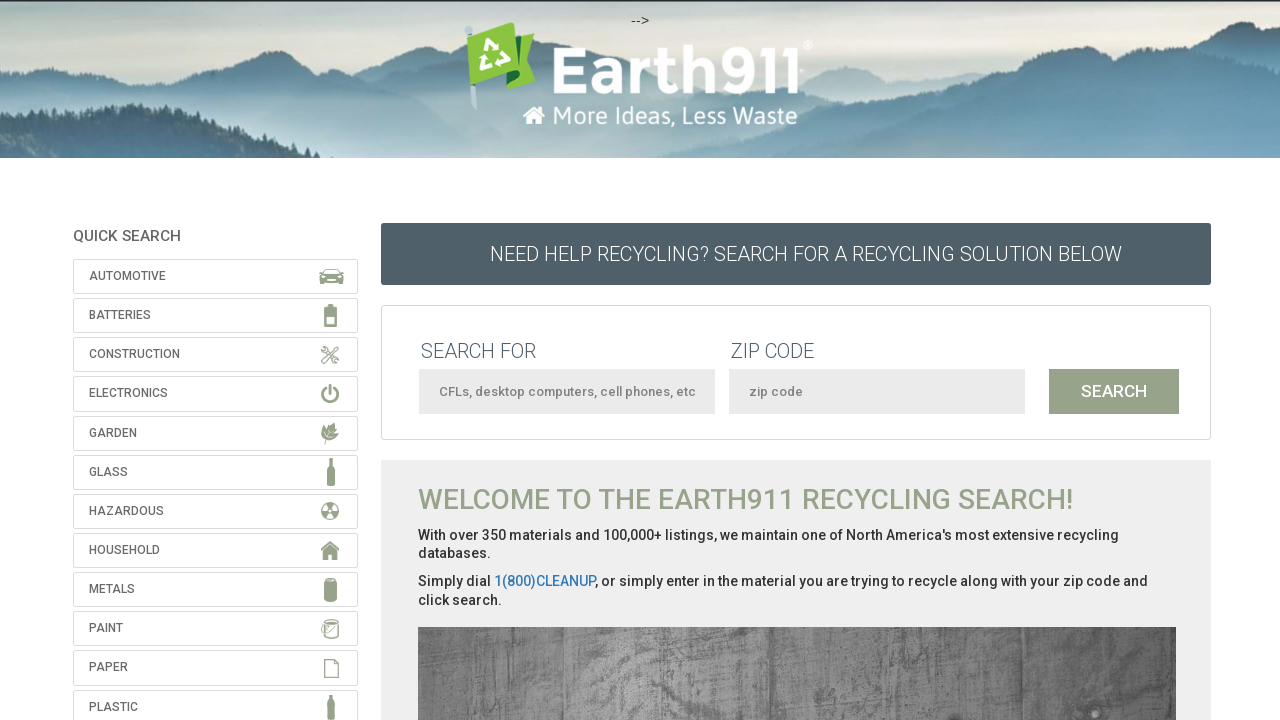

Set viewport size to 1920x1080
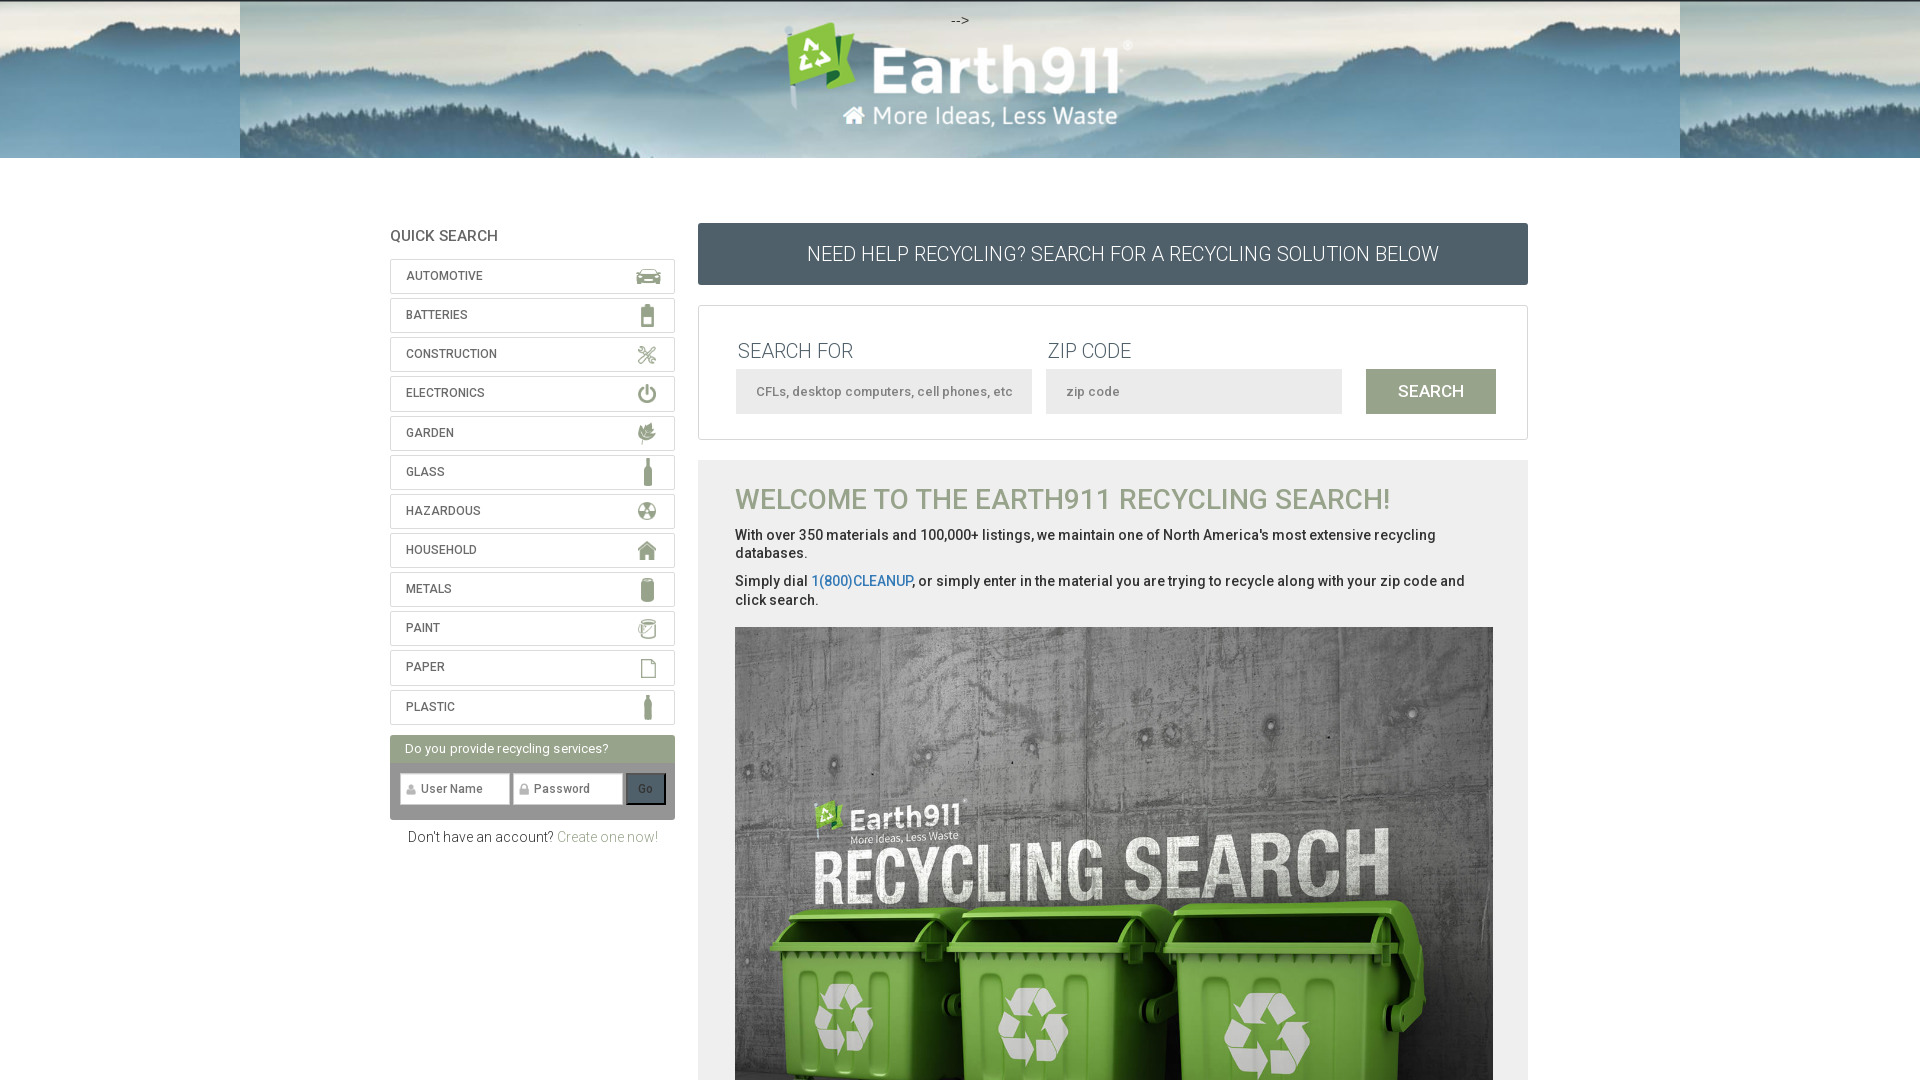

Scrolled to bottom of page
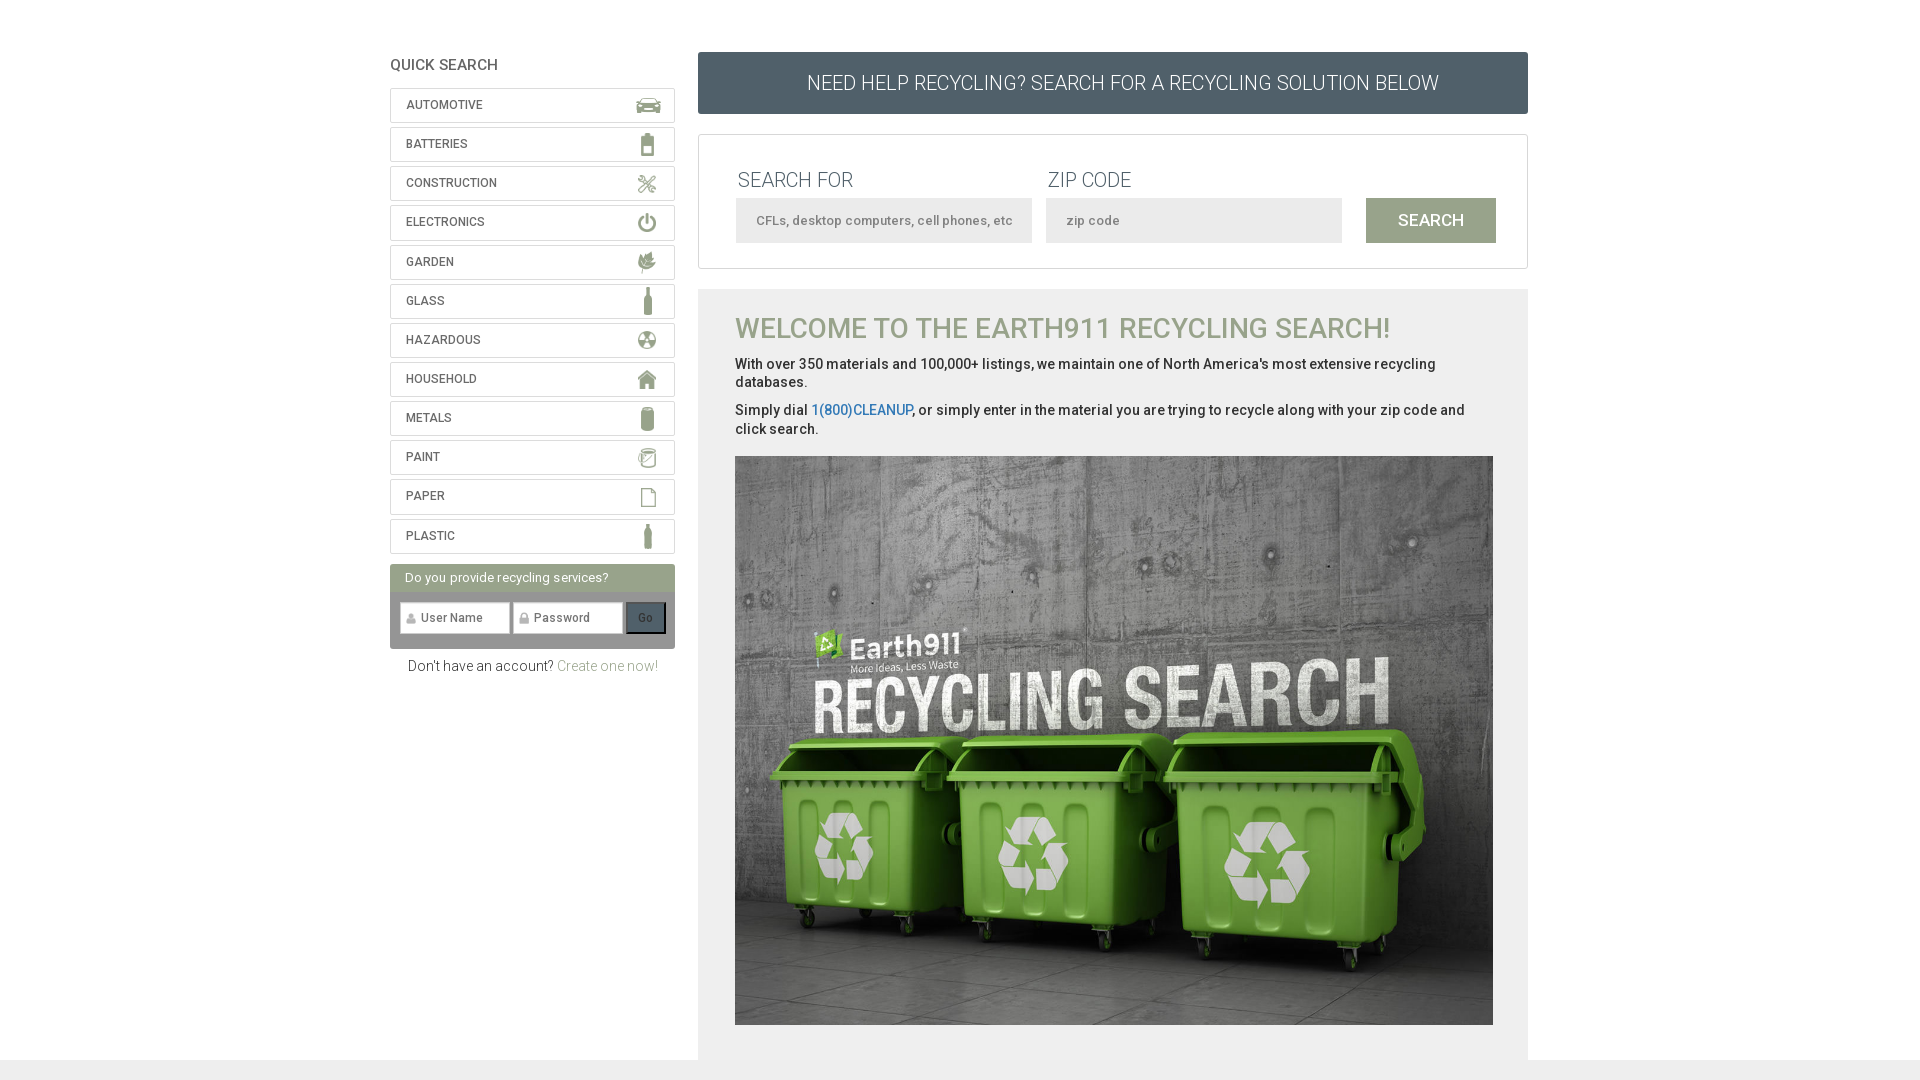

Waited 1 second
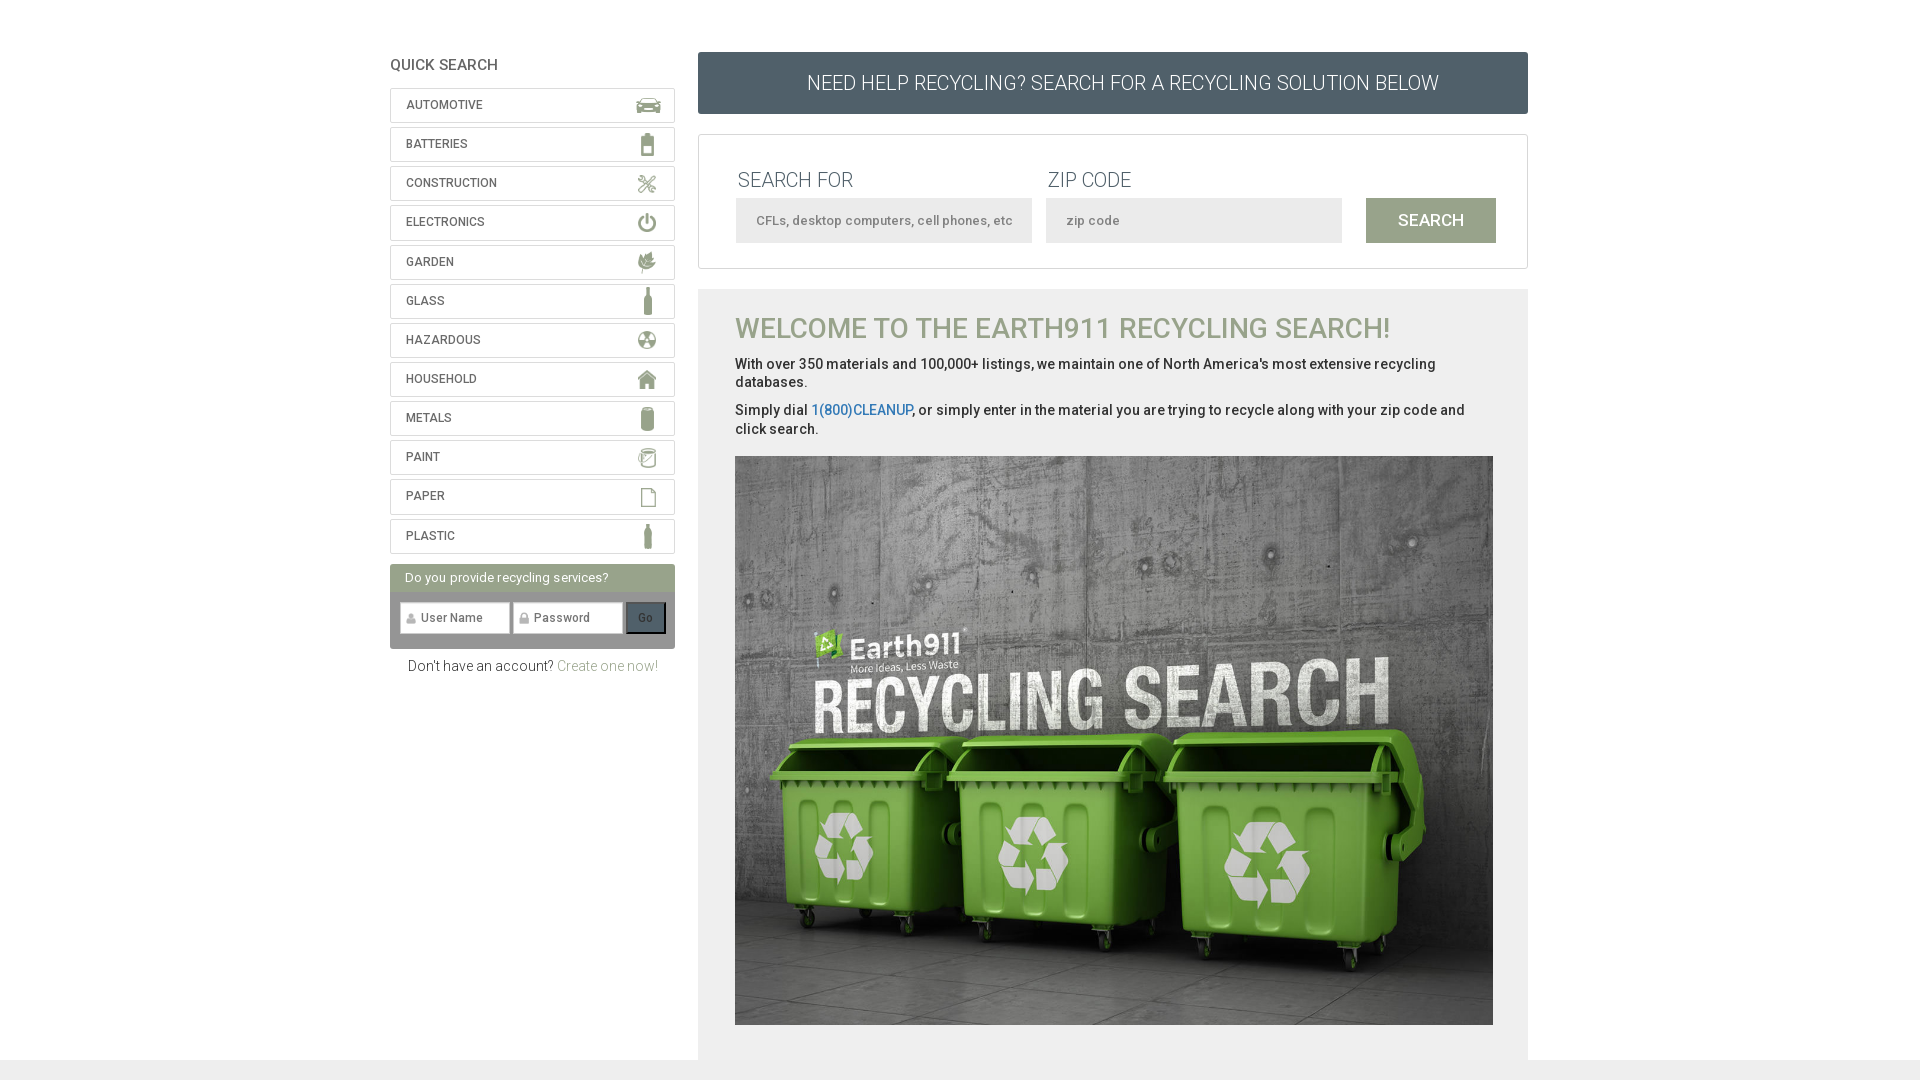

Scrolled back to top of page
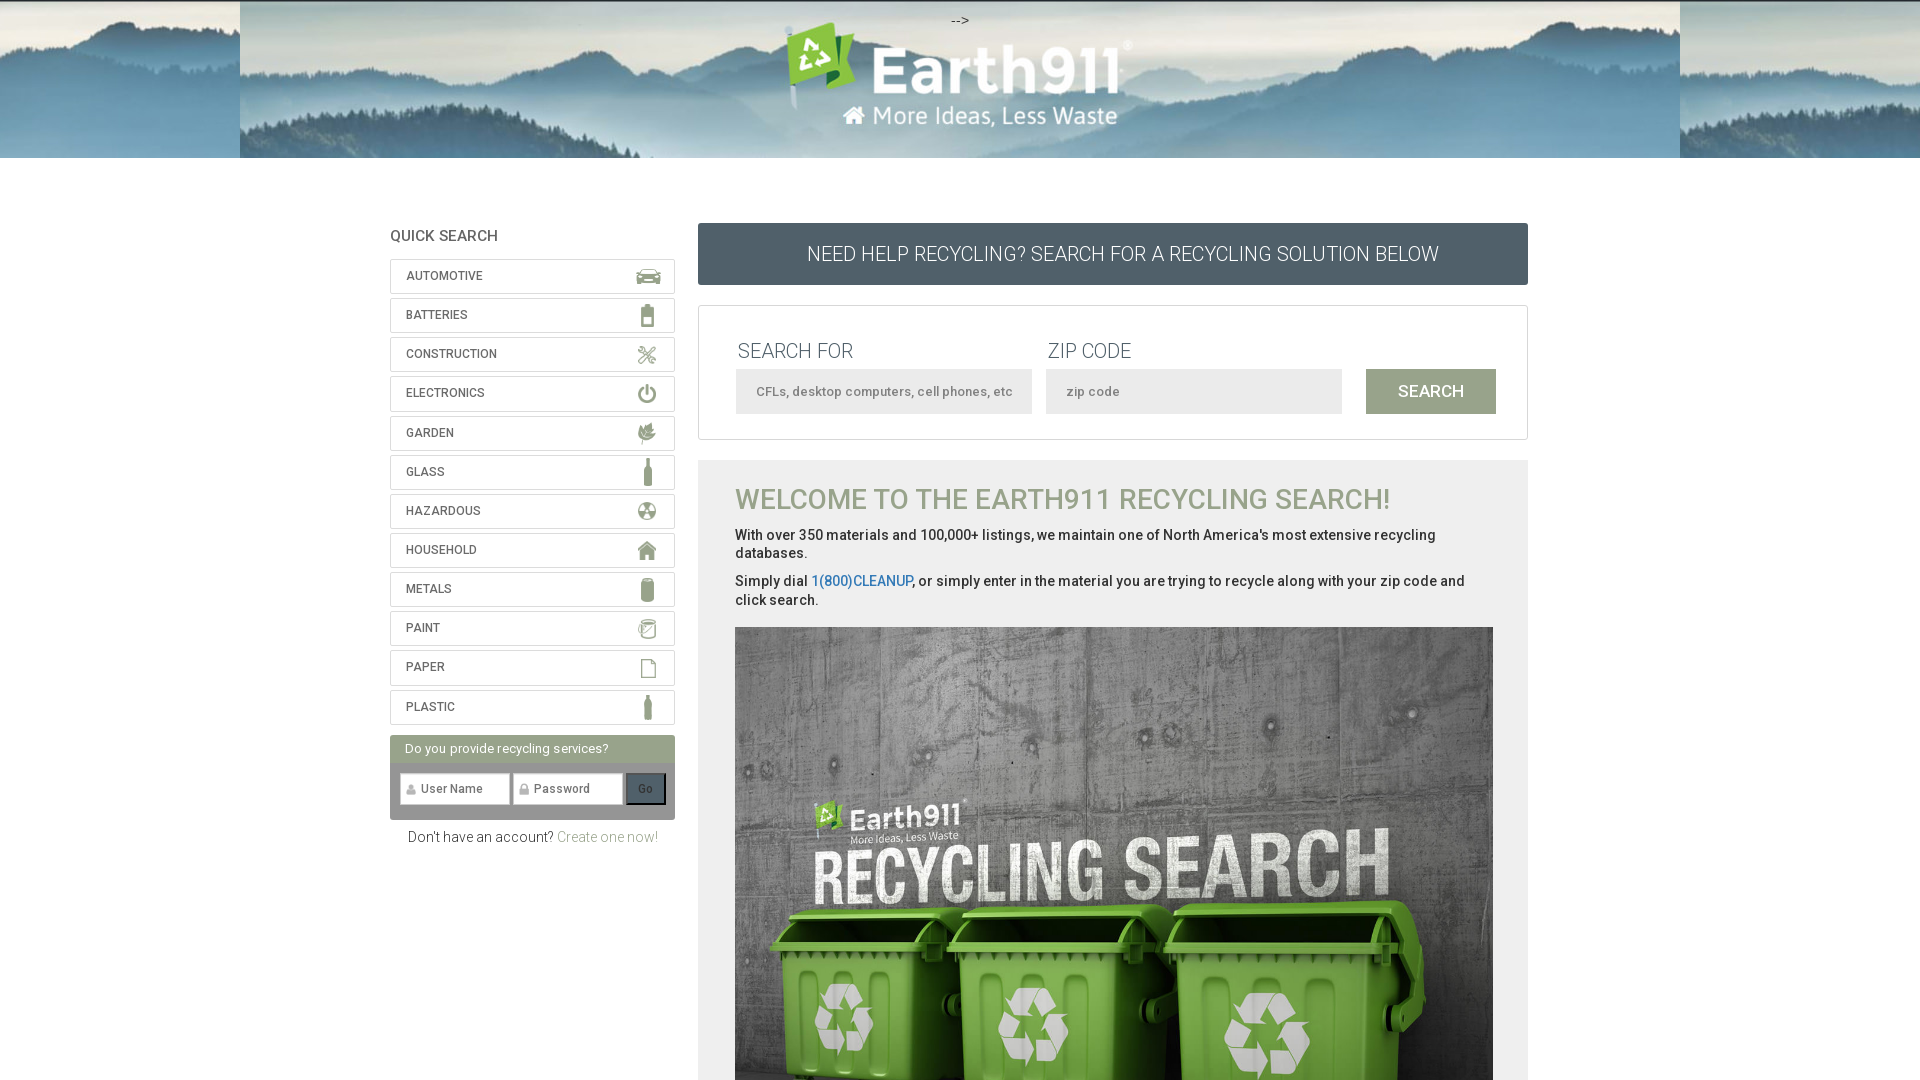

Waited 1 second
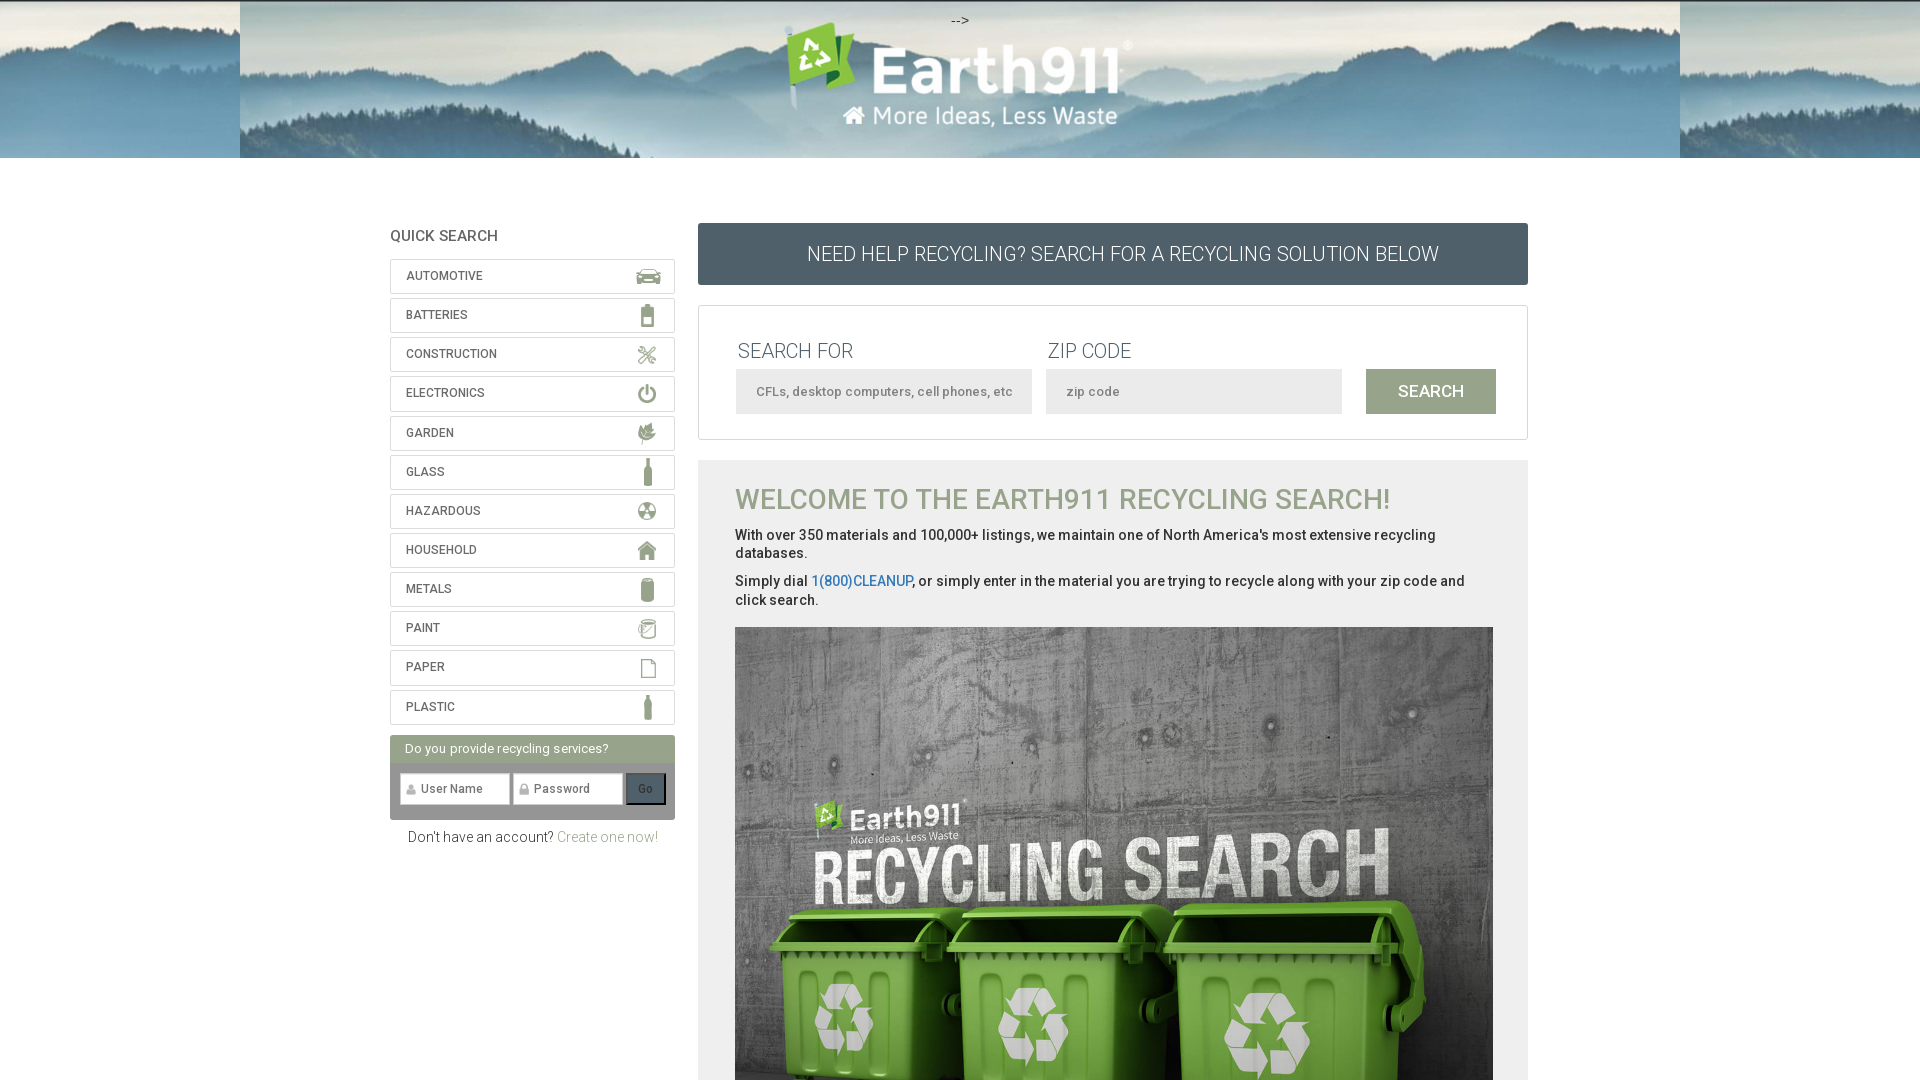

No popup found
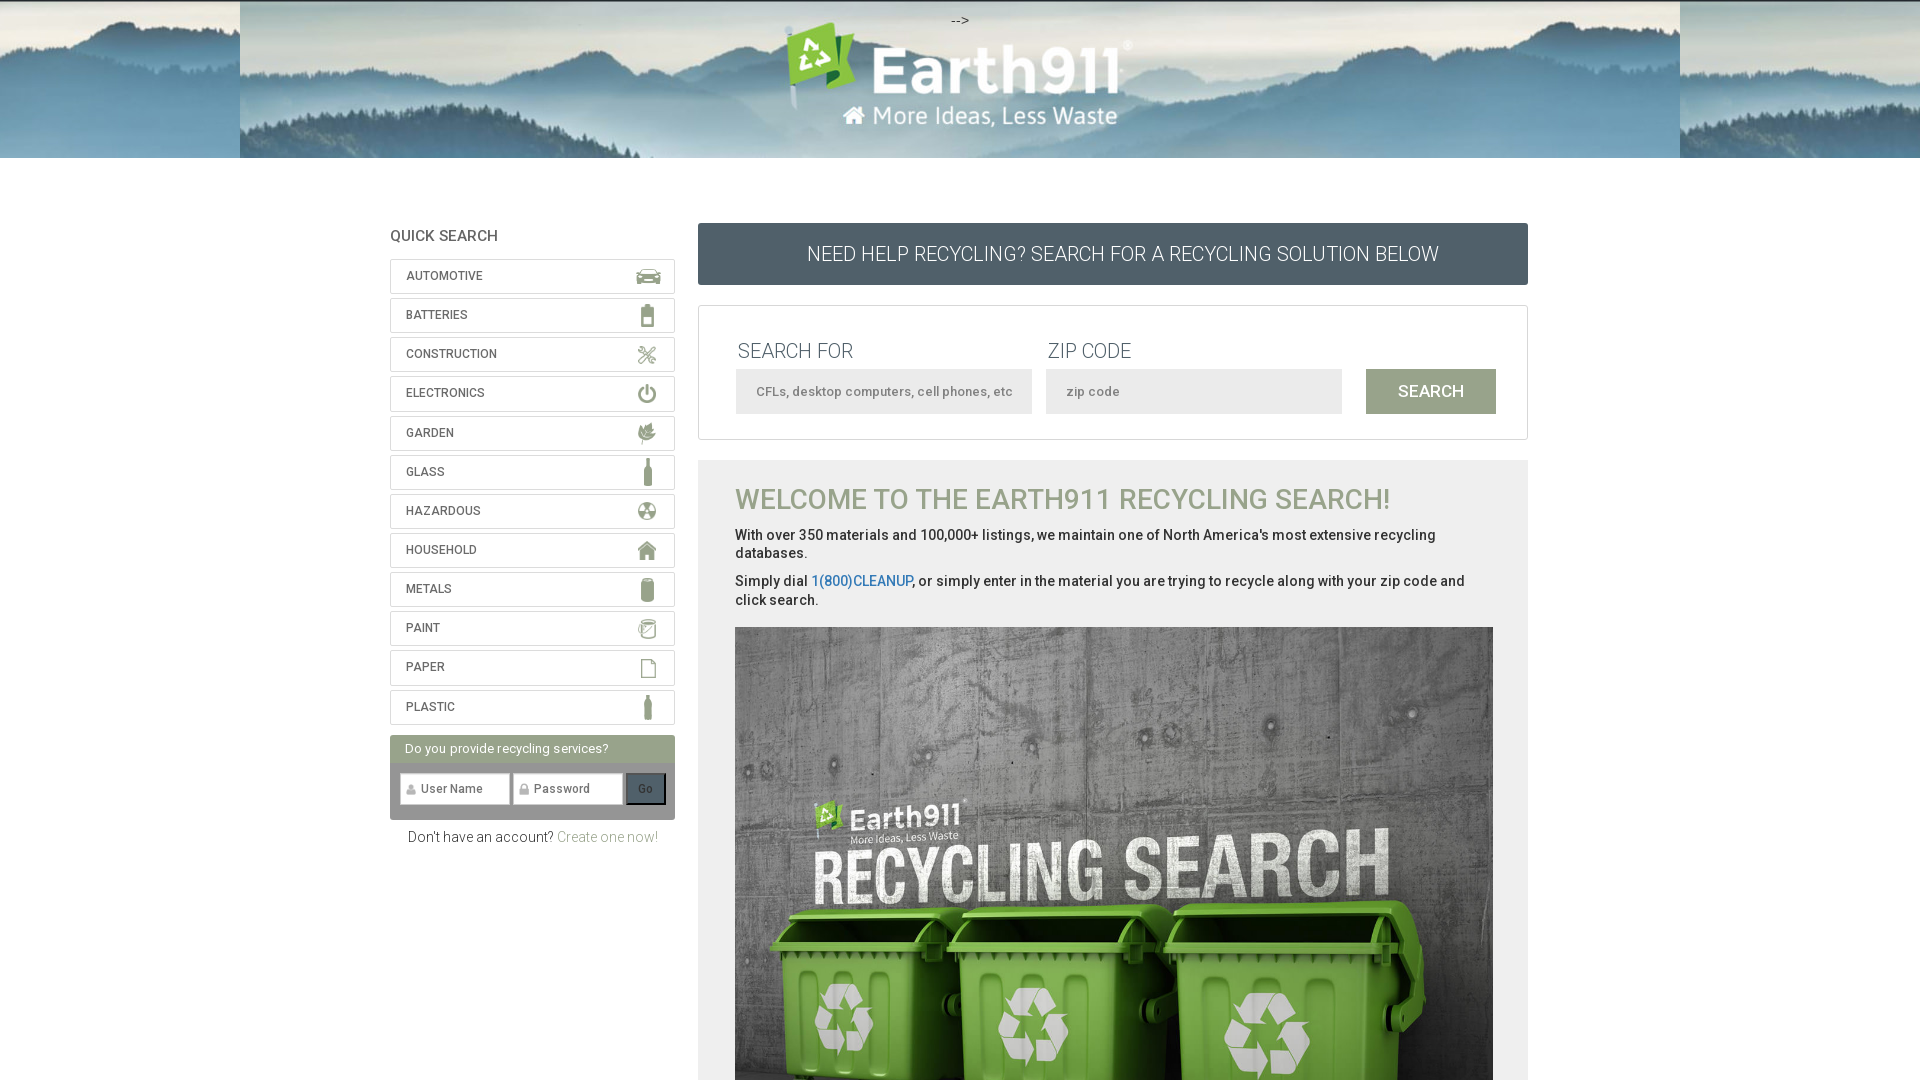

Filled search term field with 'Electronics' on input#what
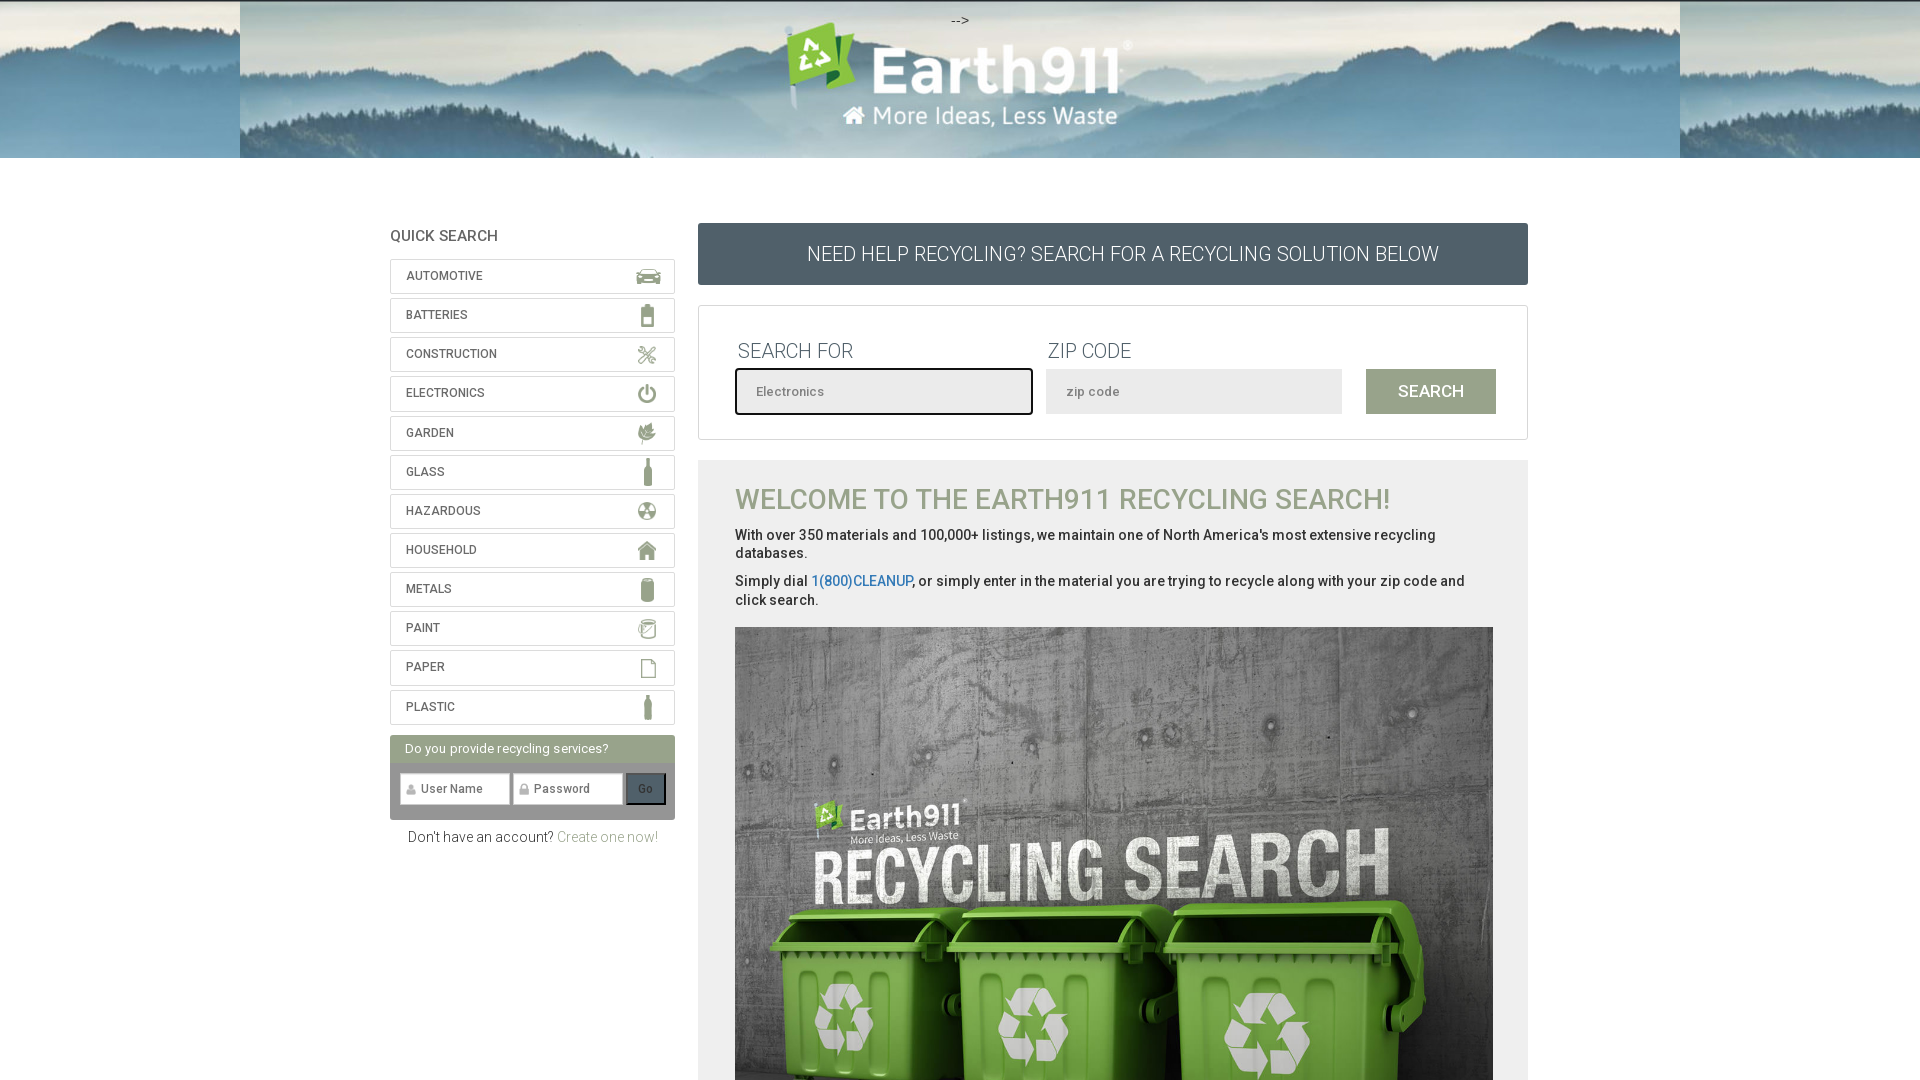

Filled zip code field with '10001' on input#where
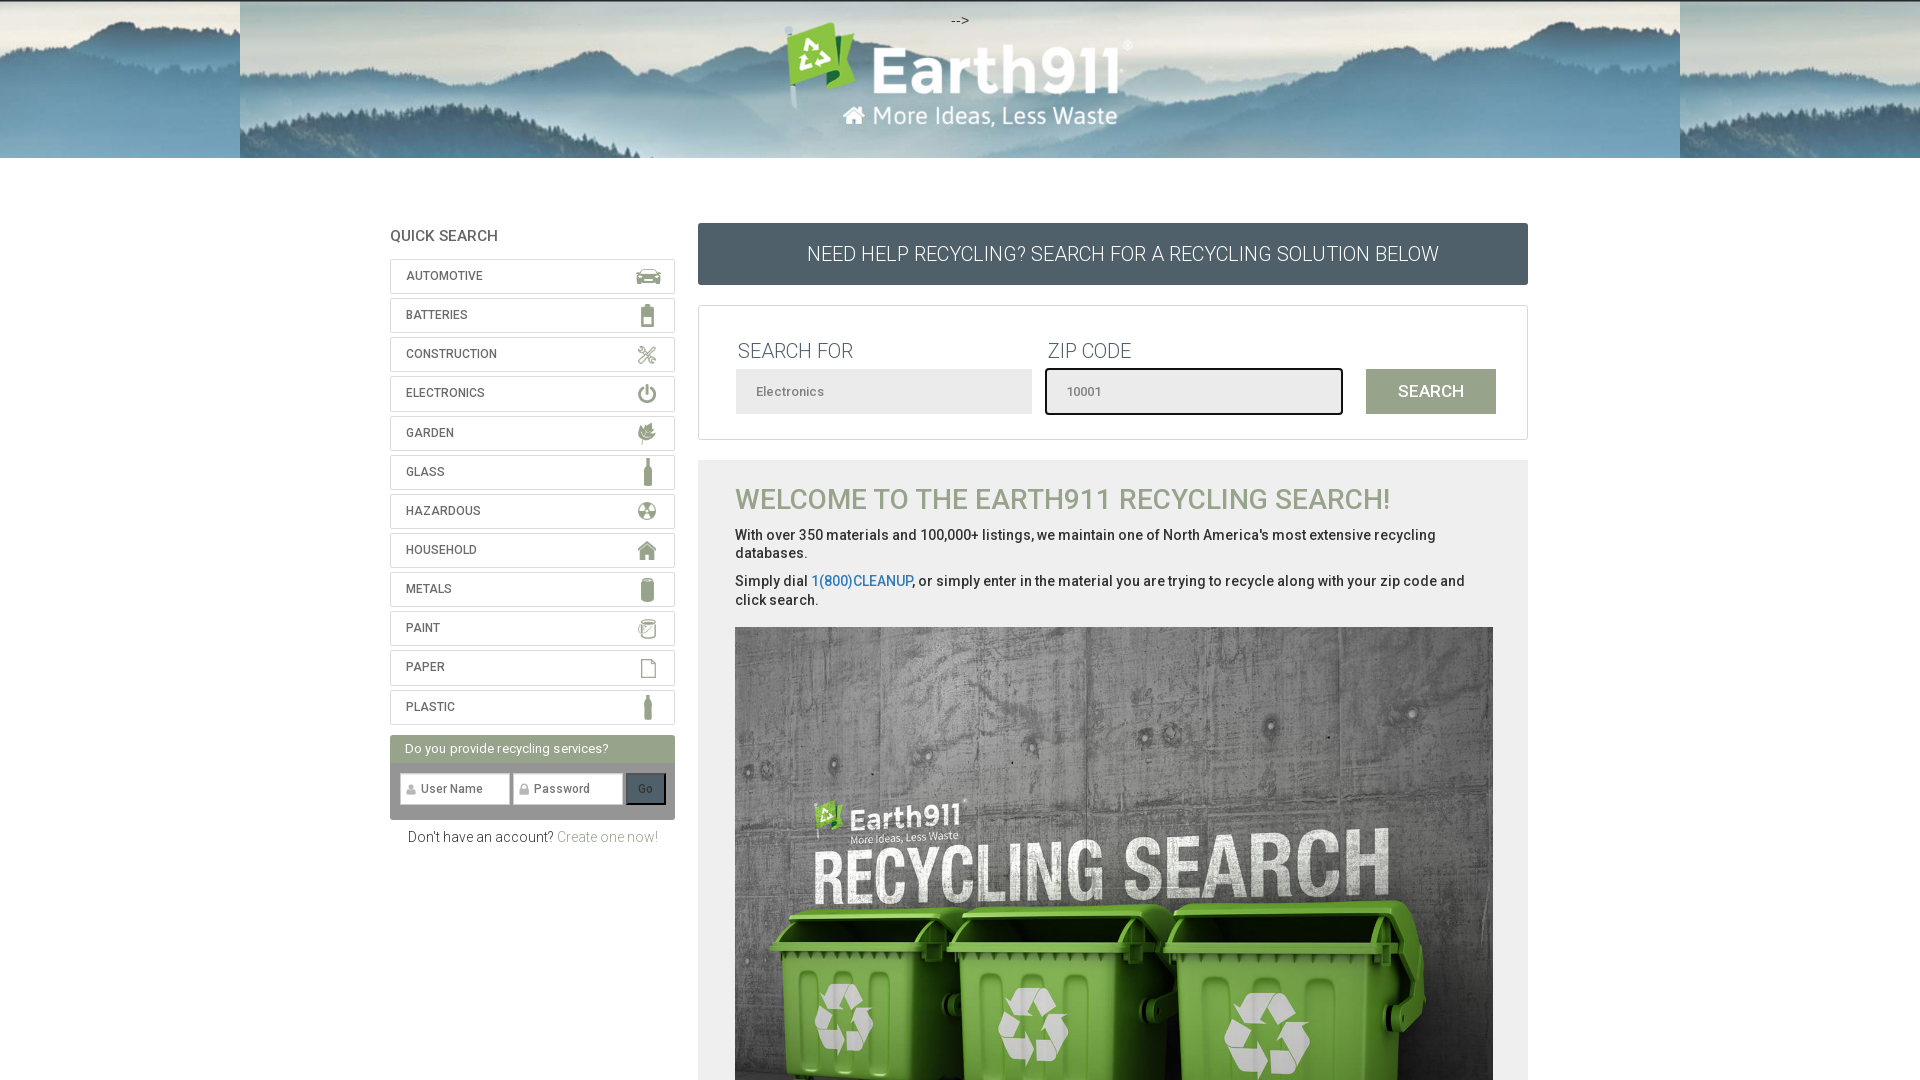

Clicked search button to submit search at (1431, 391) on input#submit-location-search
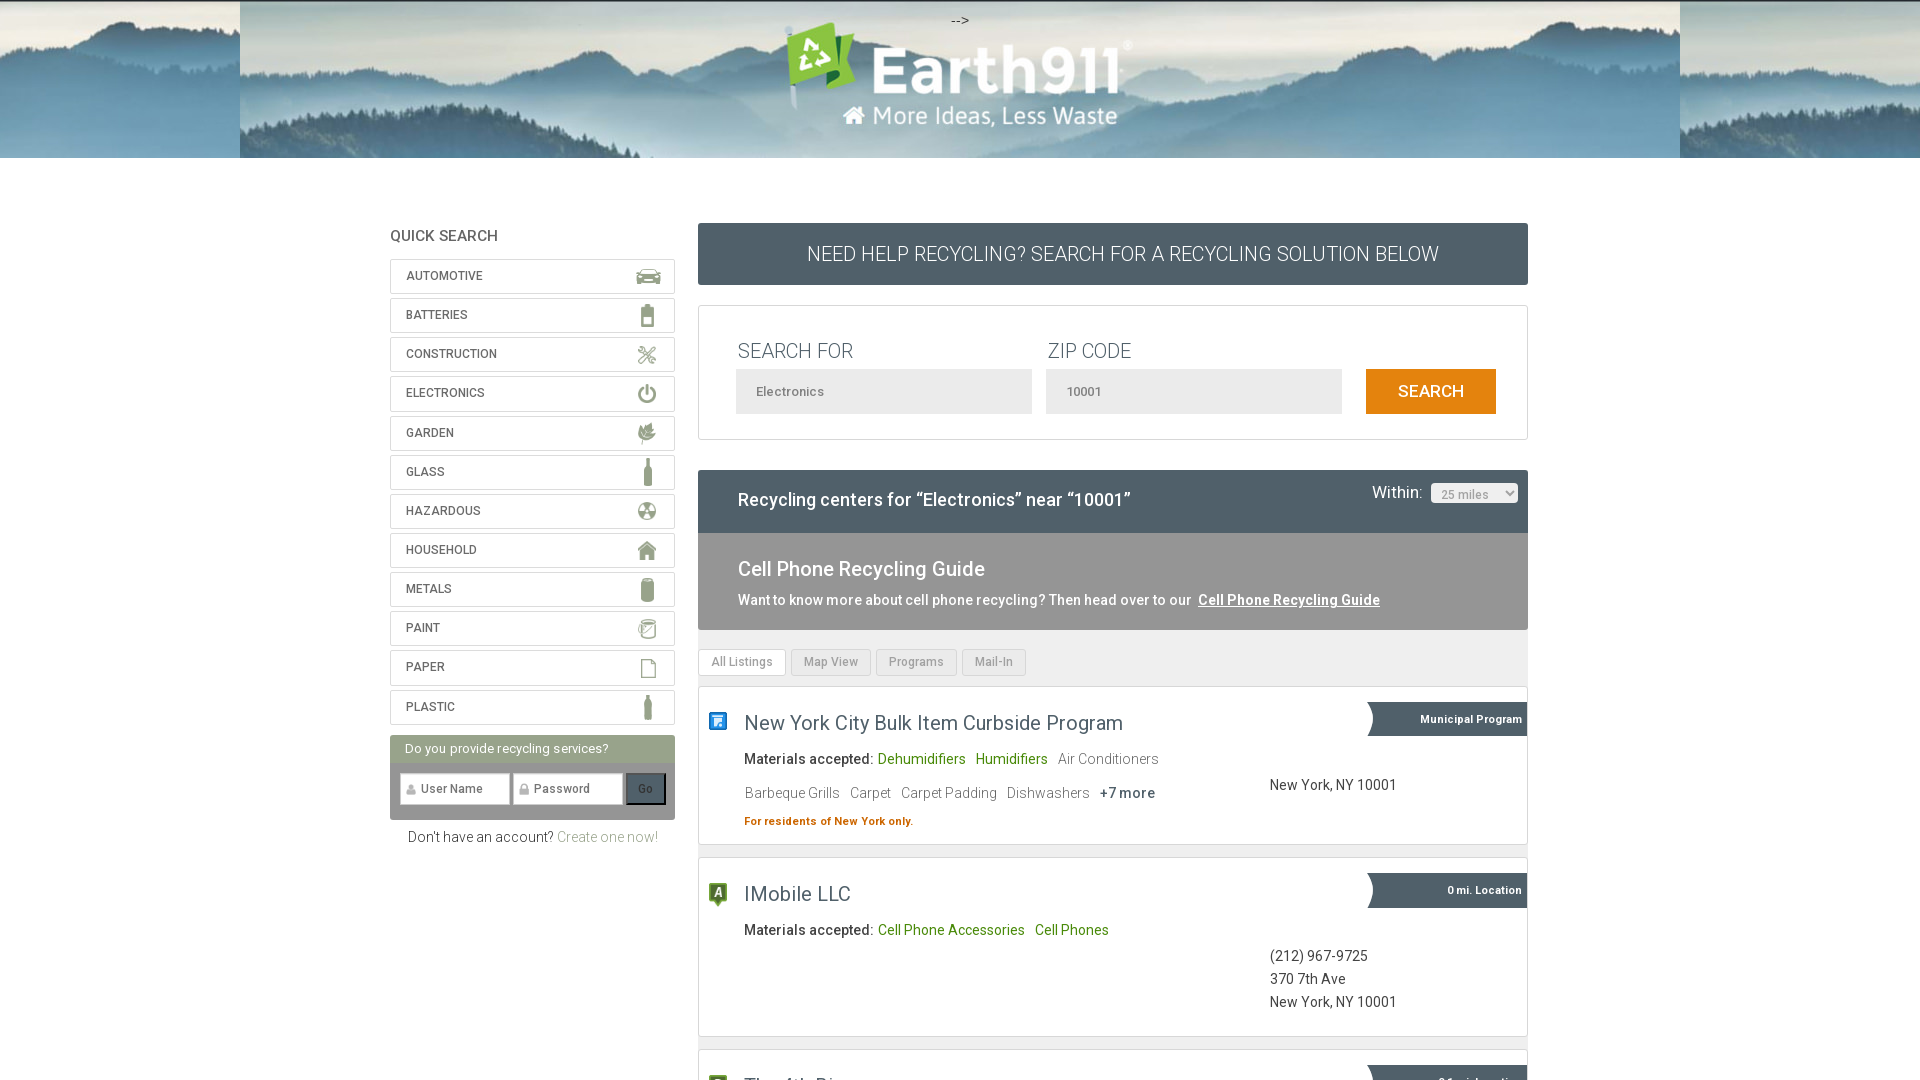

Waited 3 seconds for search to process
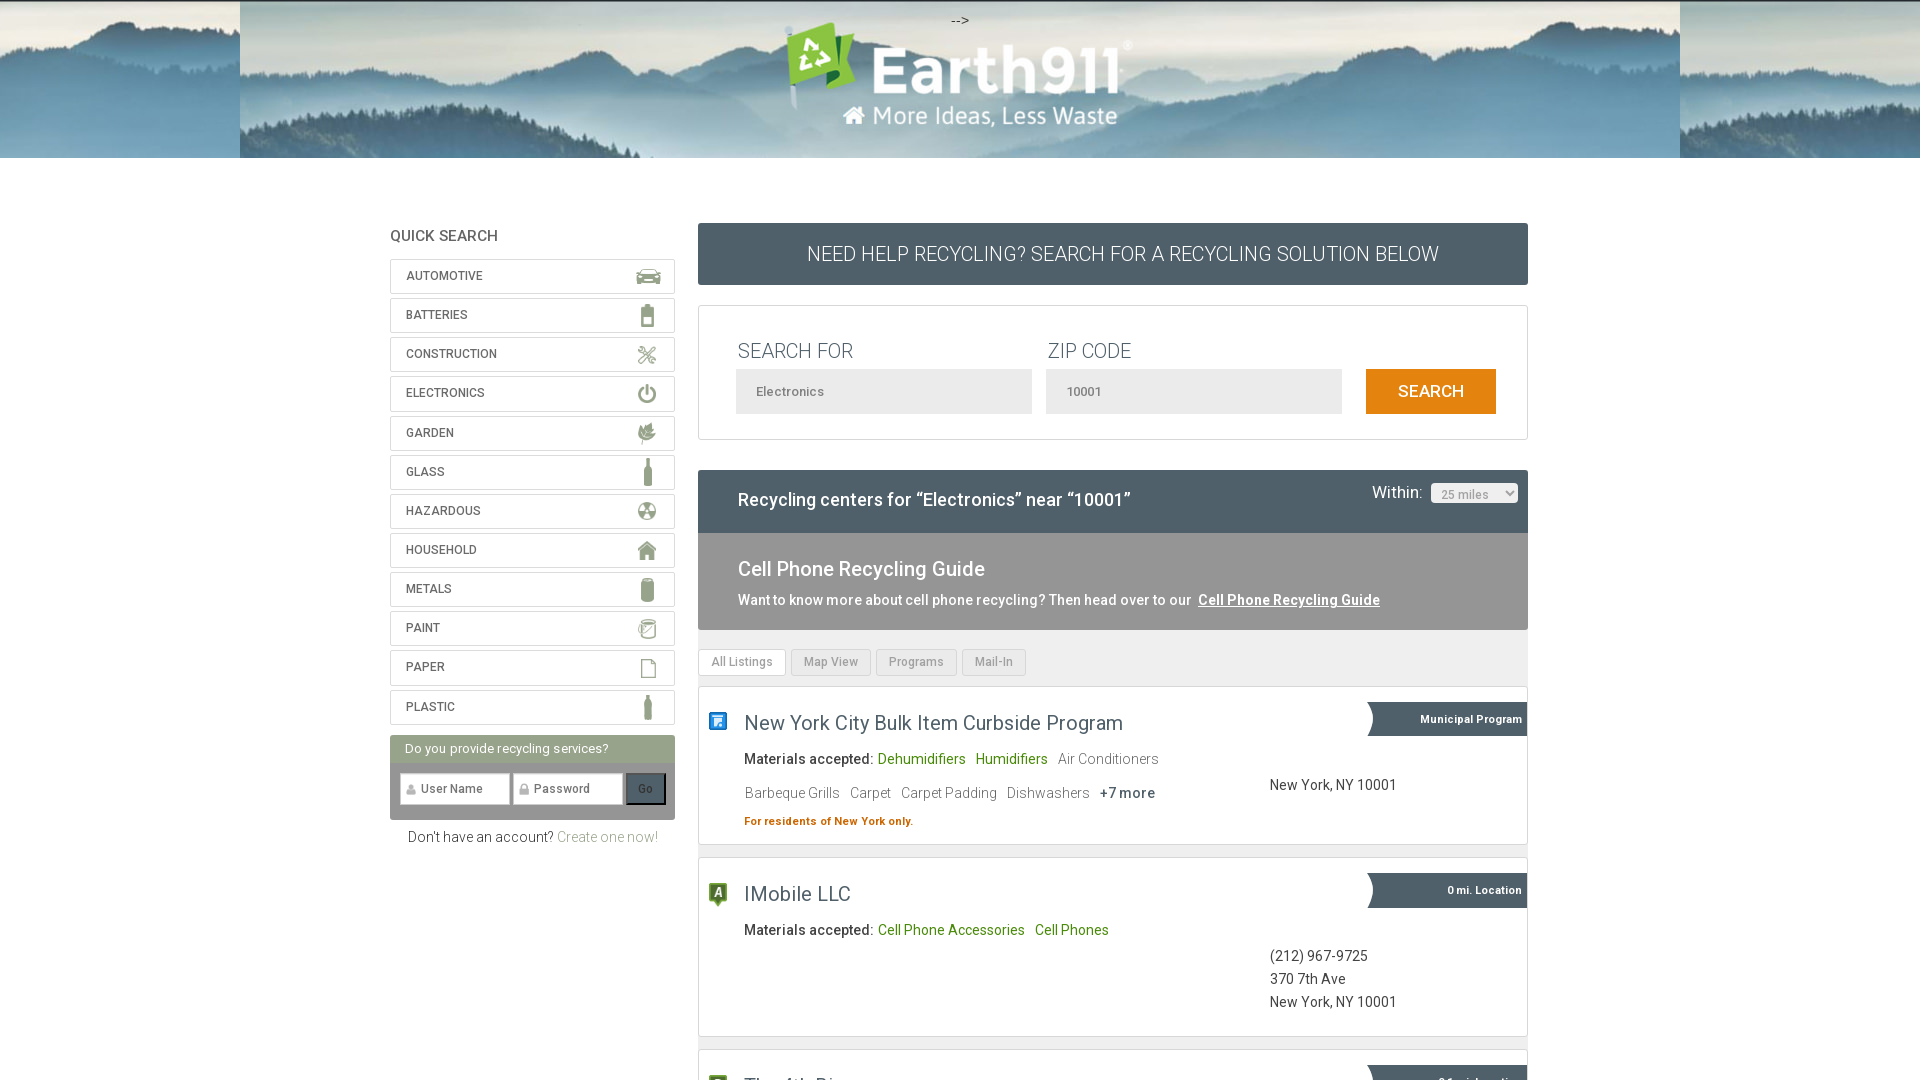

Results loaded and result range selector appeared
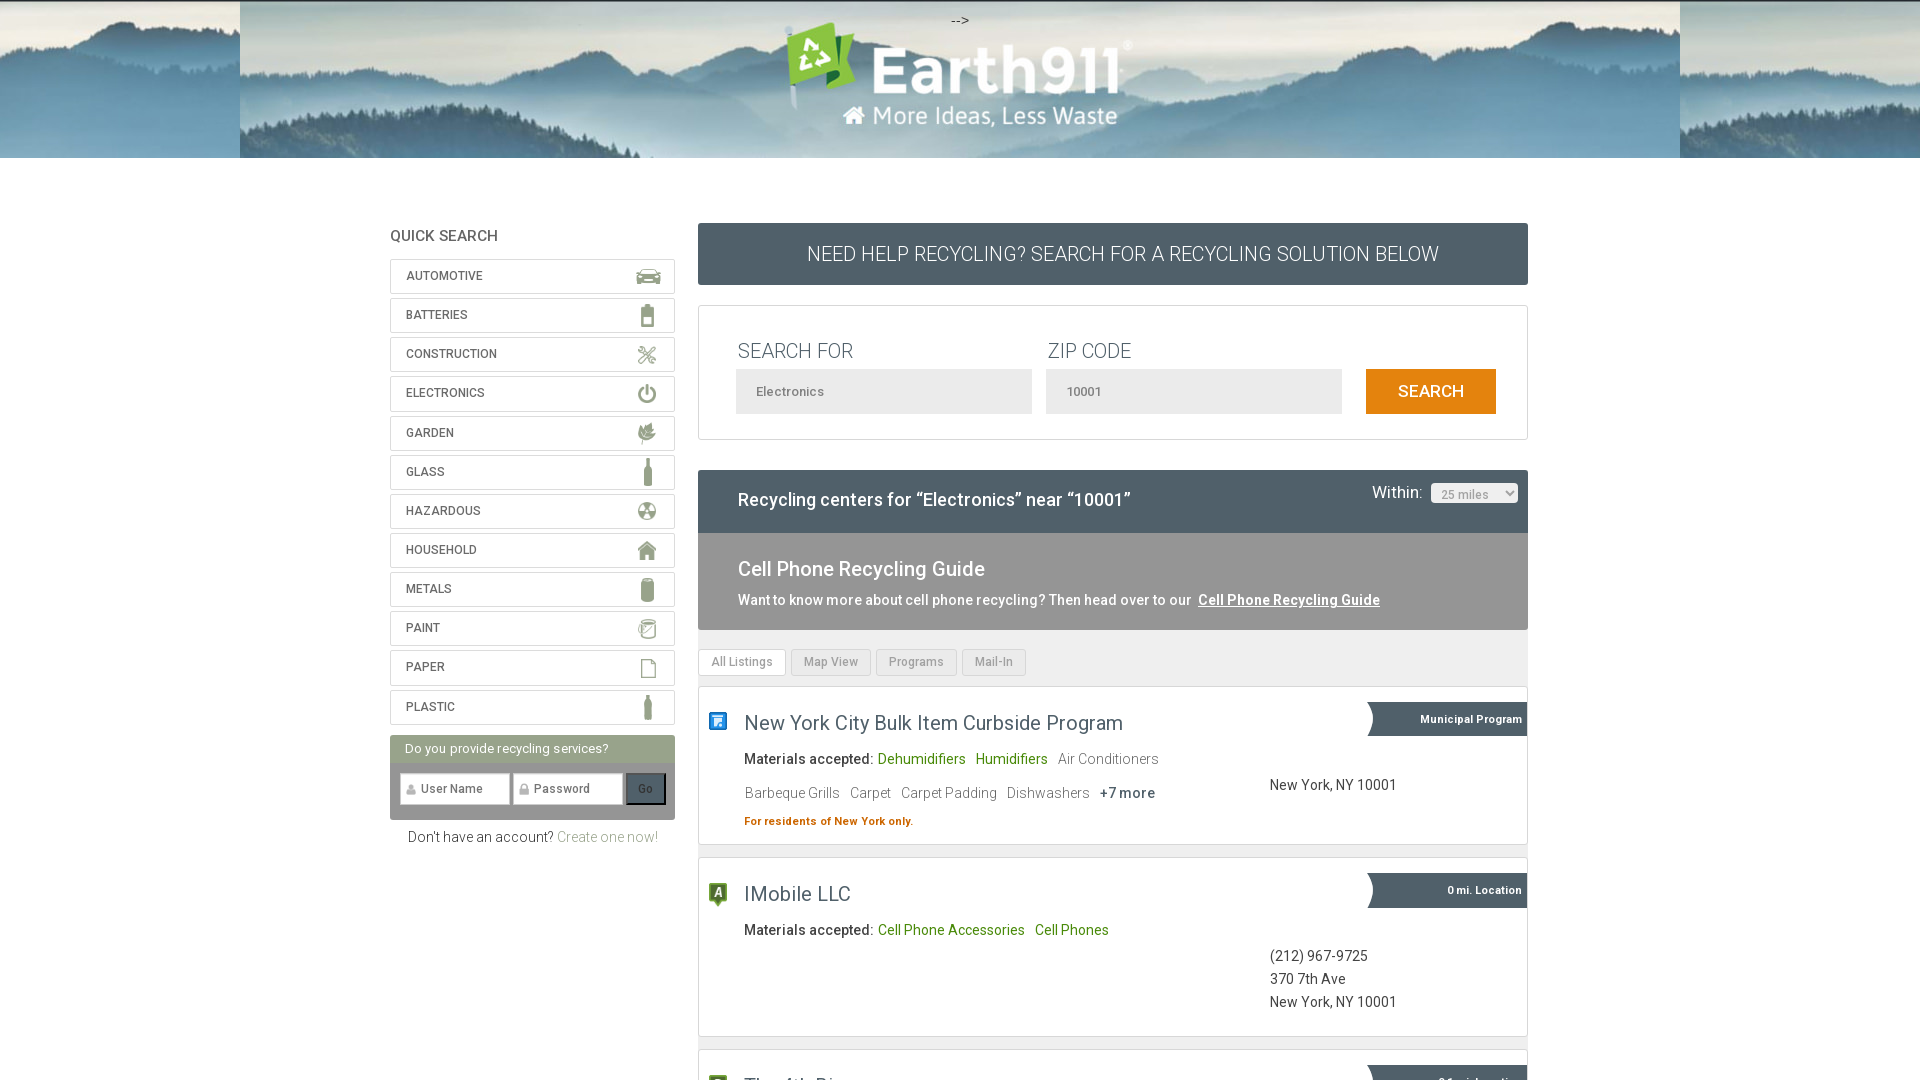

Selected '100 miles' from distance dropdown on div.result-range select
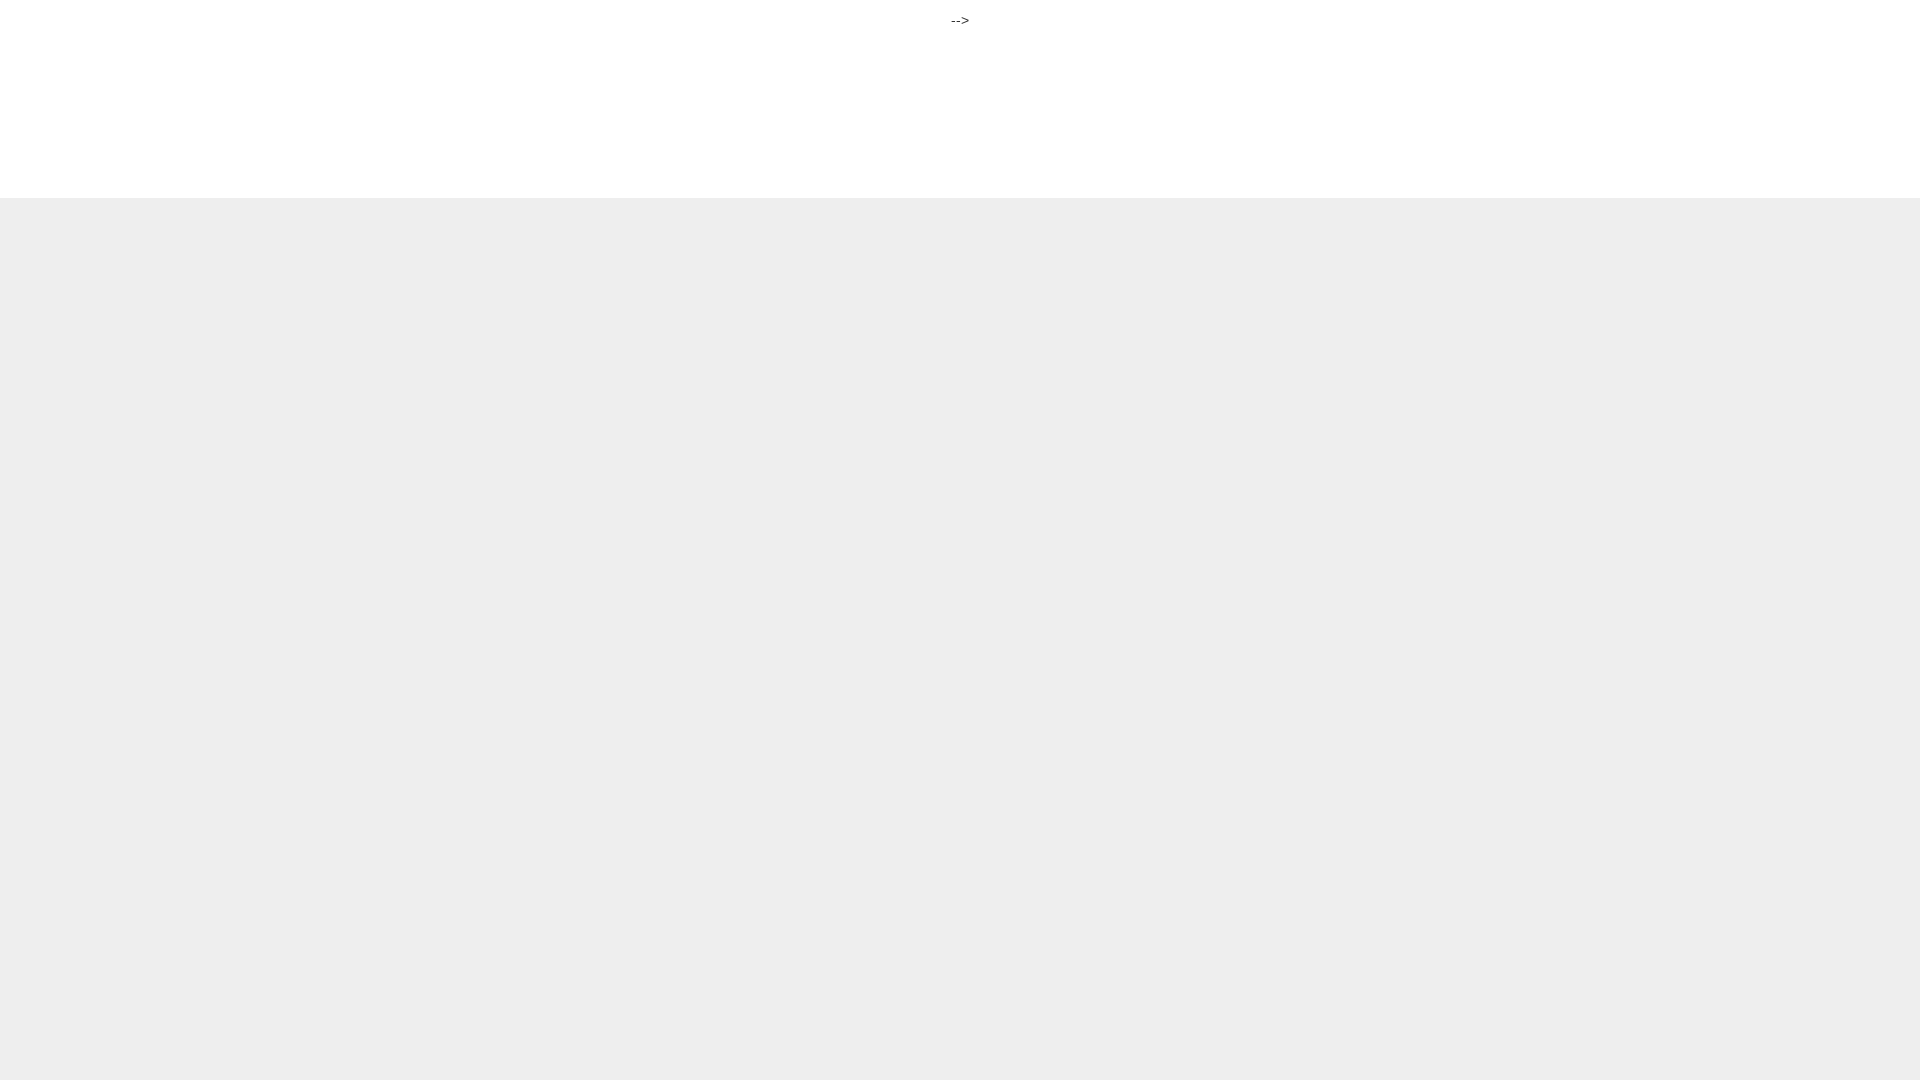

Waited 3 seconds for results to update with new distance filter
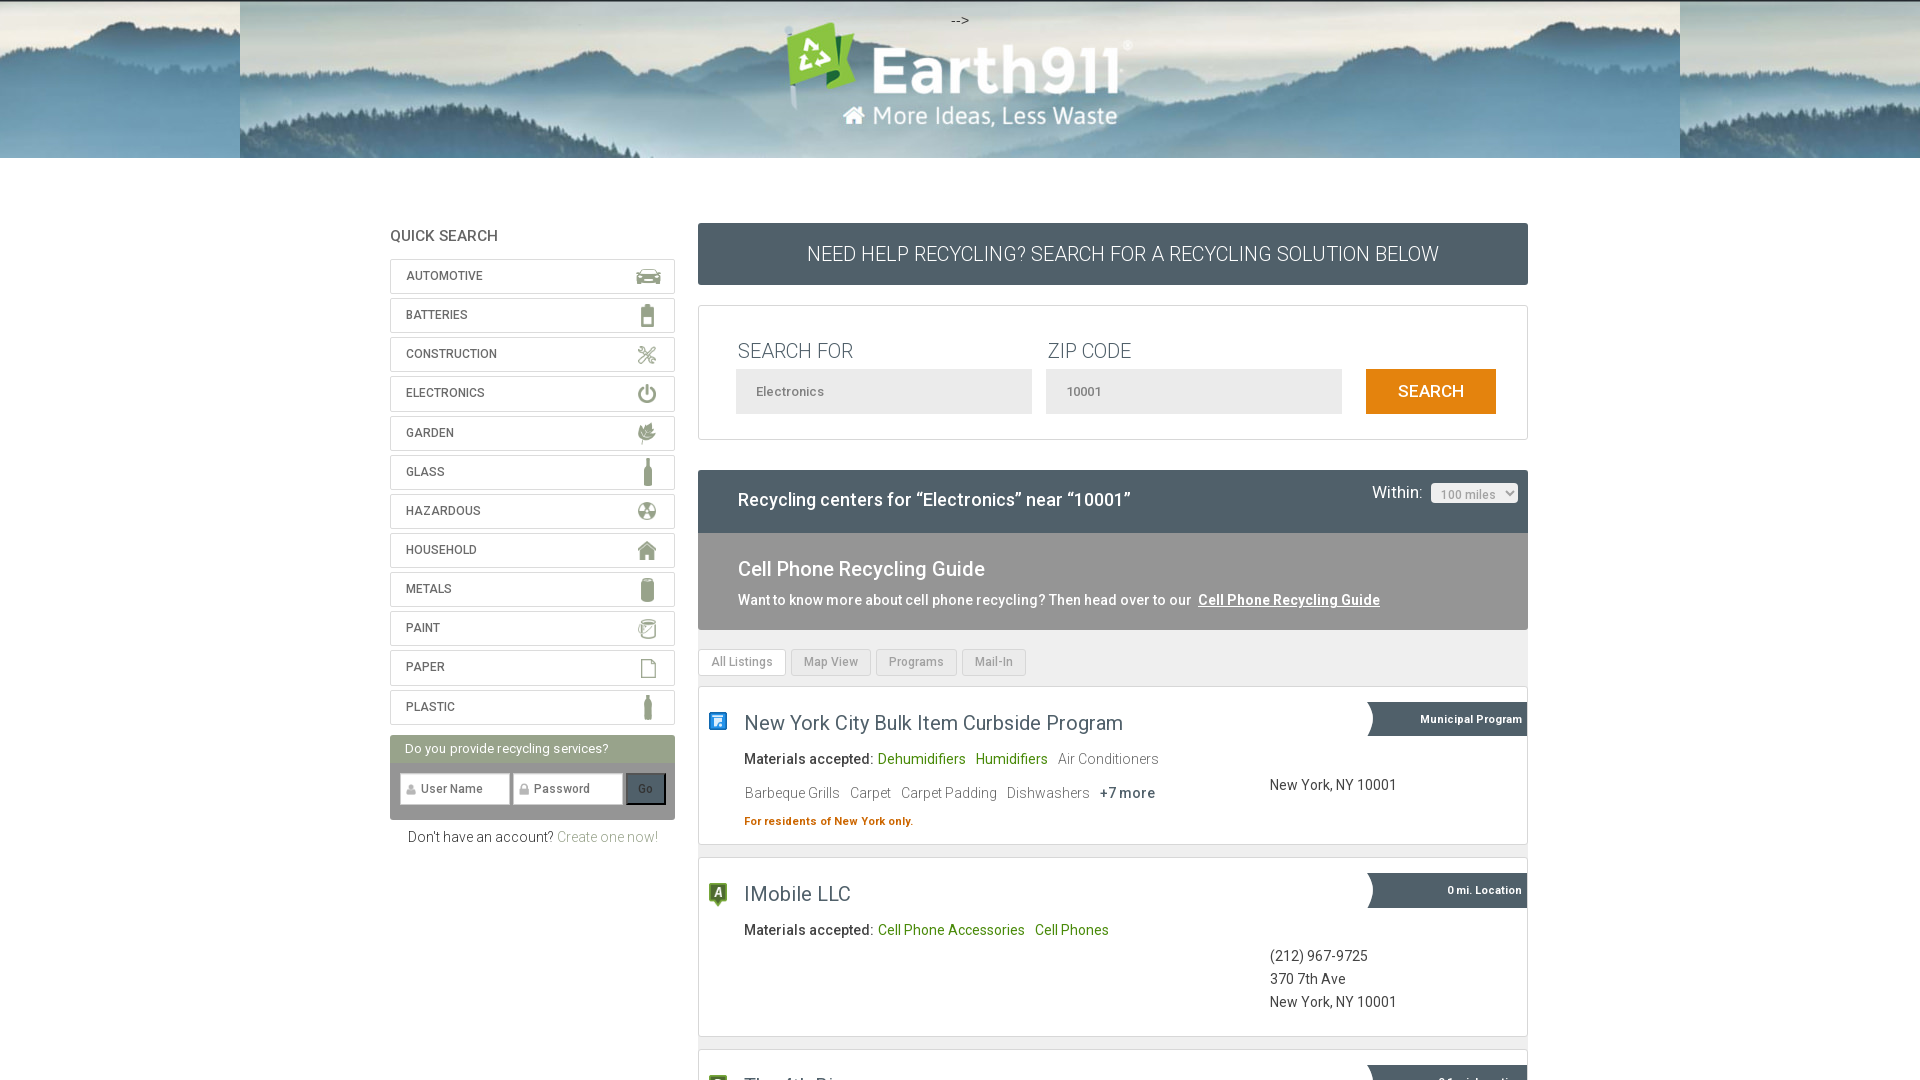

Scrolled to bottom of page to view pagination controls
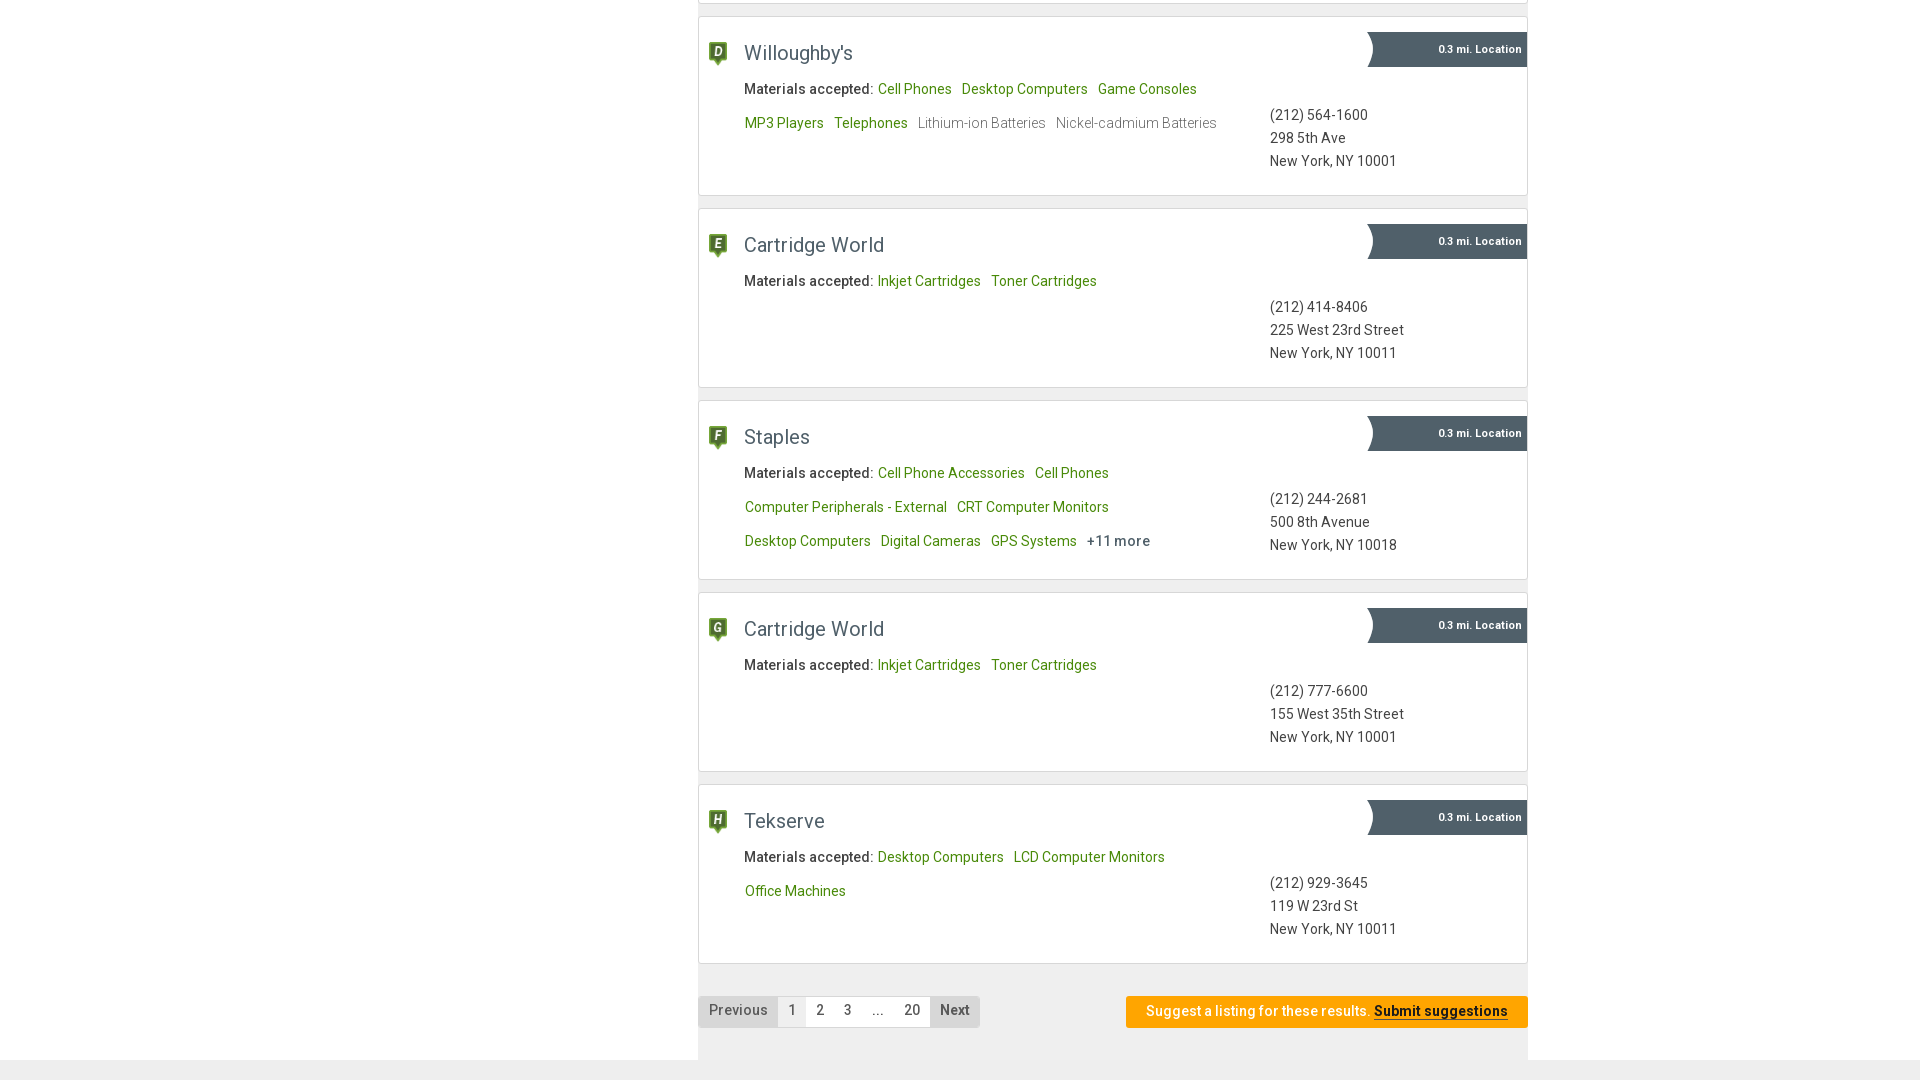

Results list is visible
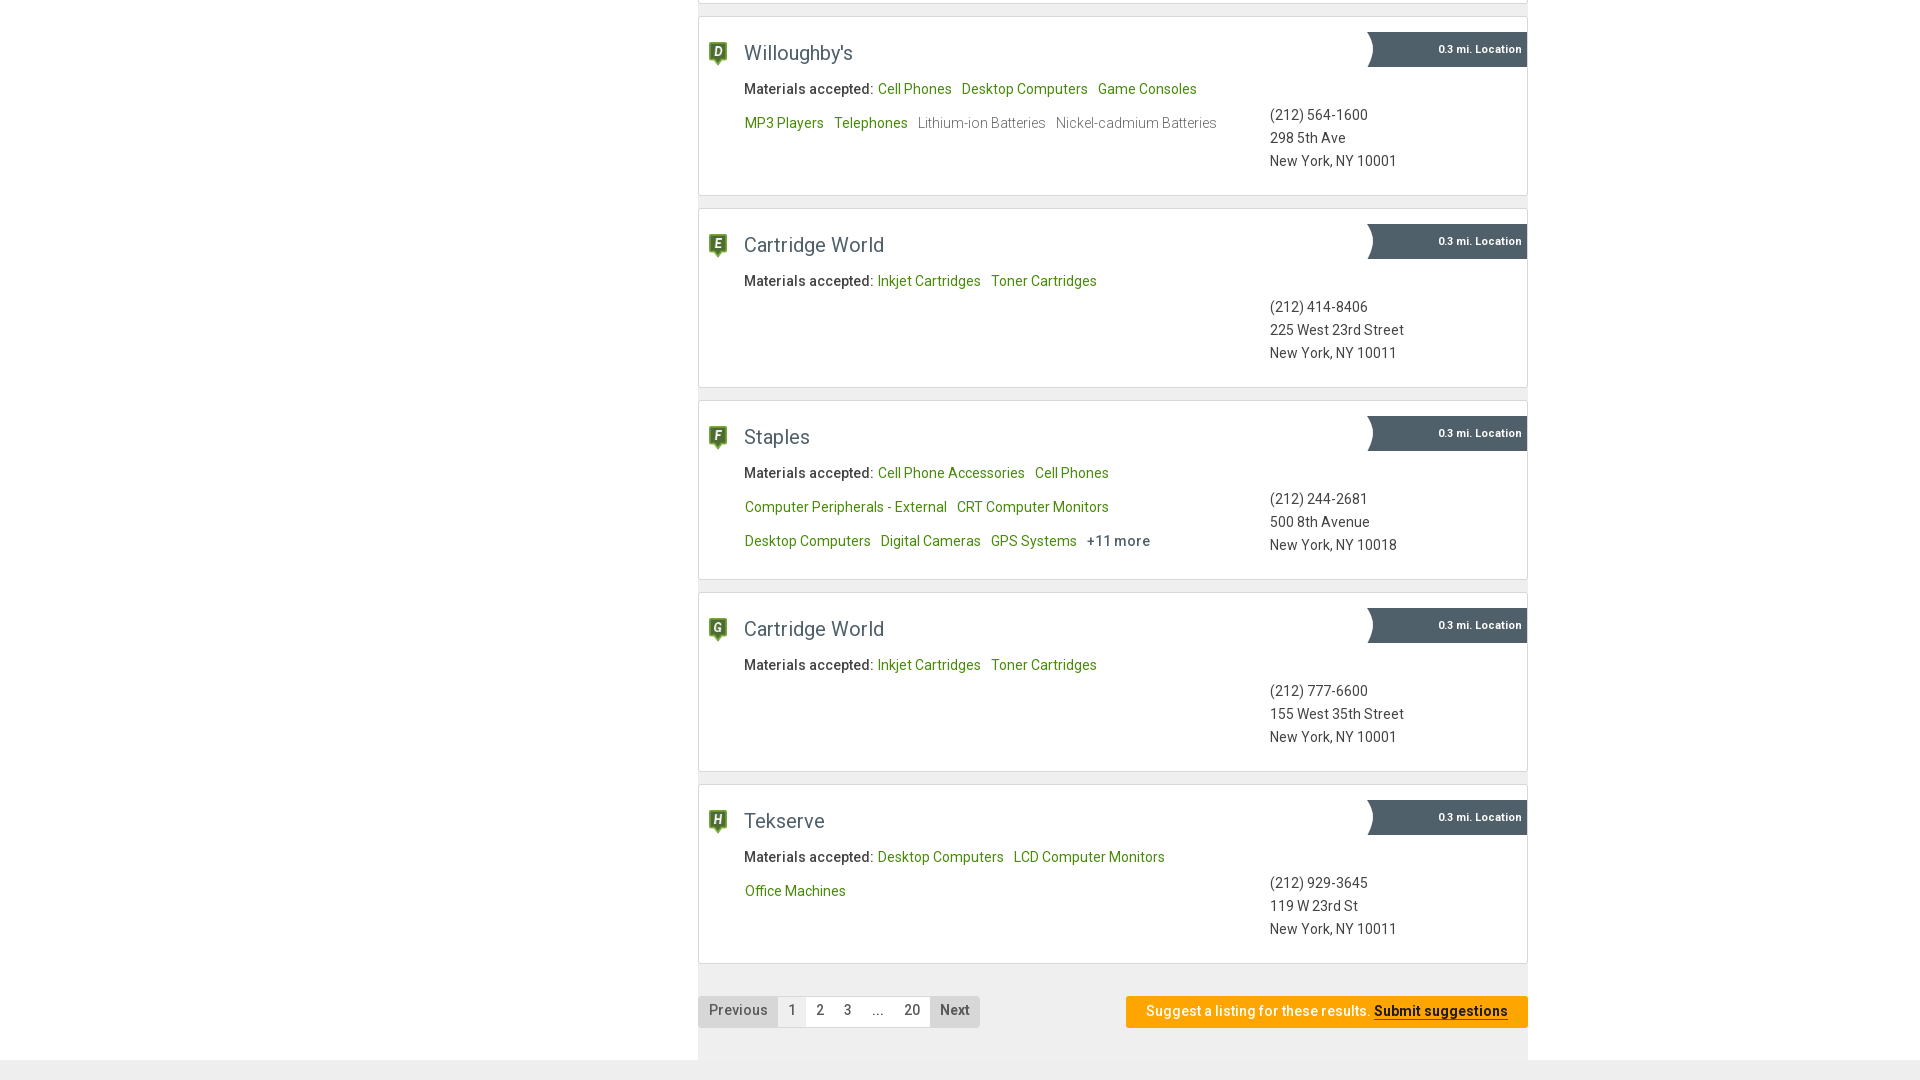

Clicked pagination link to navigate to page 2 at (820, 1010) on xpath=//a[normalize-space()='2']
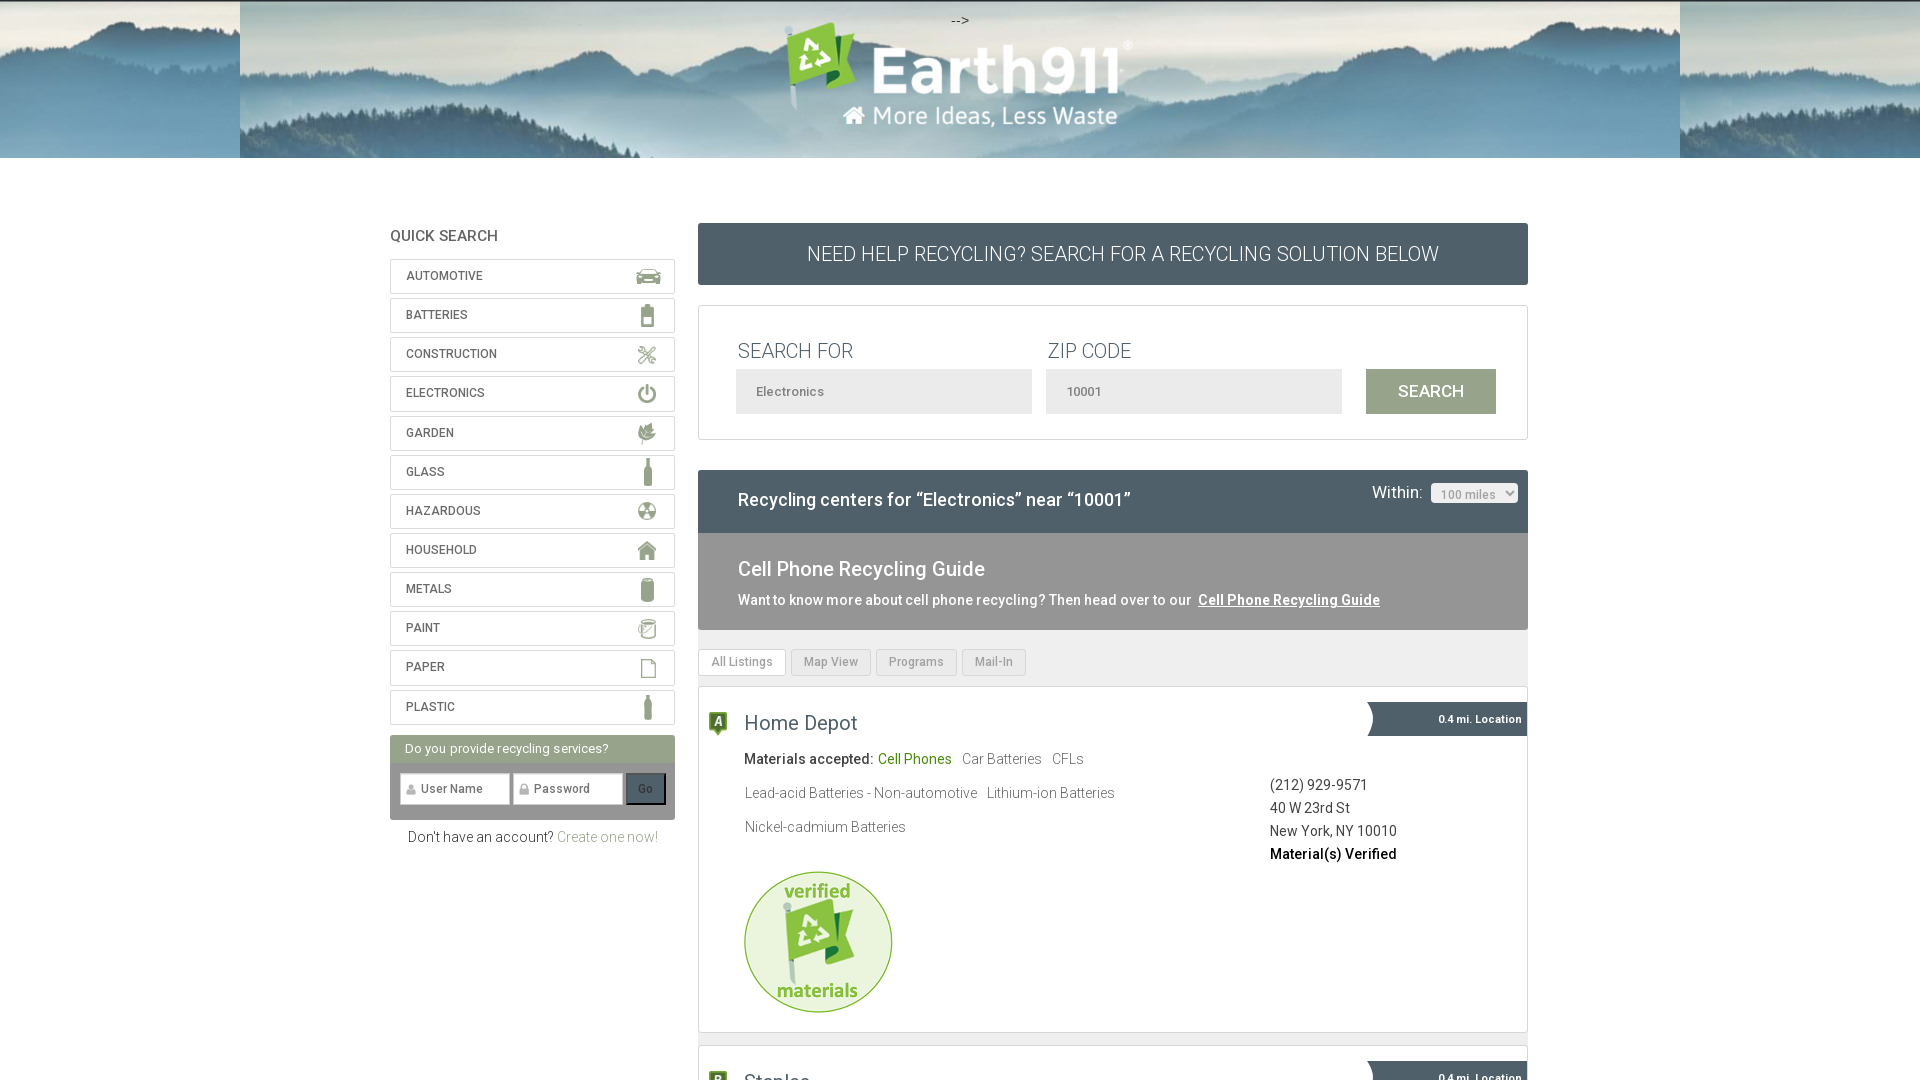

Waited 3 seconds for page 2 results to load
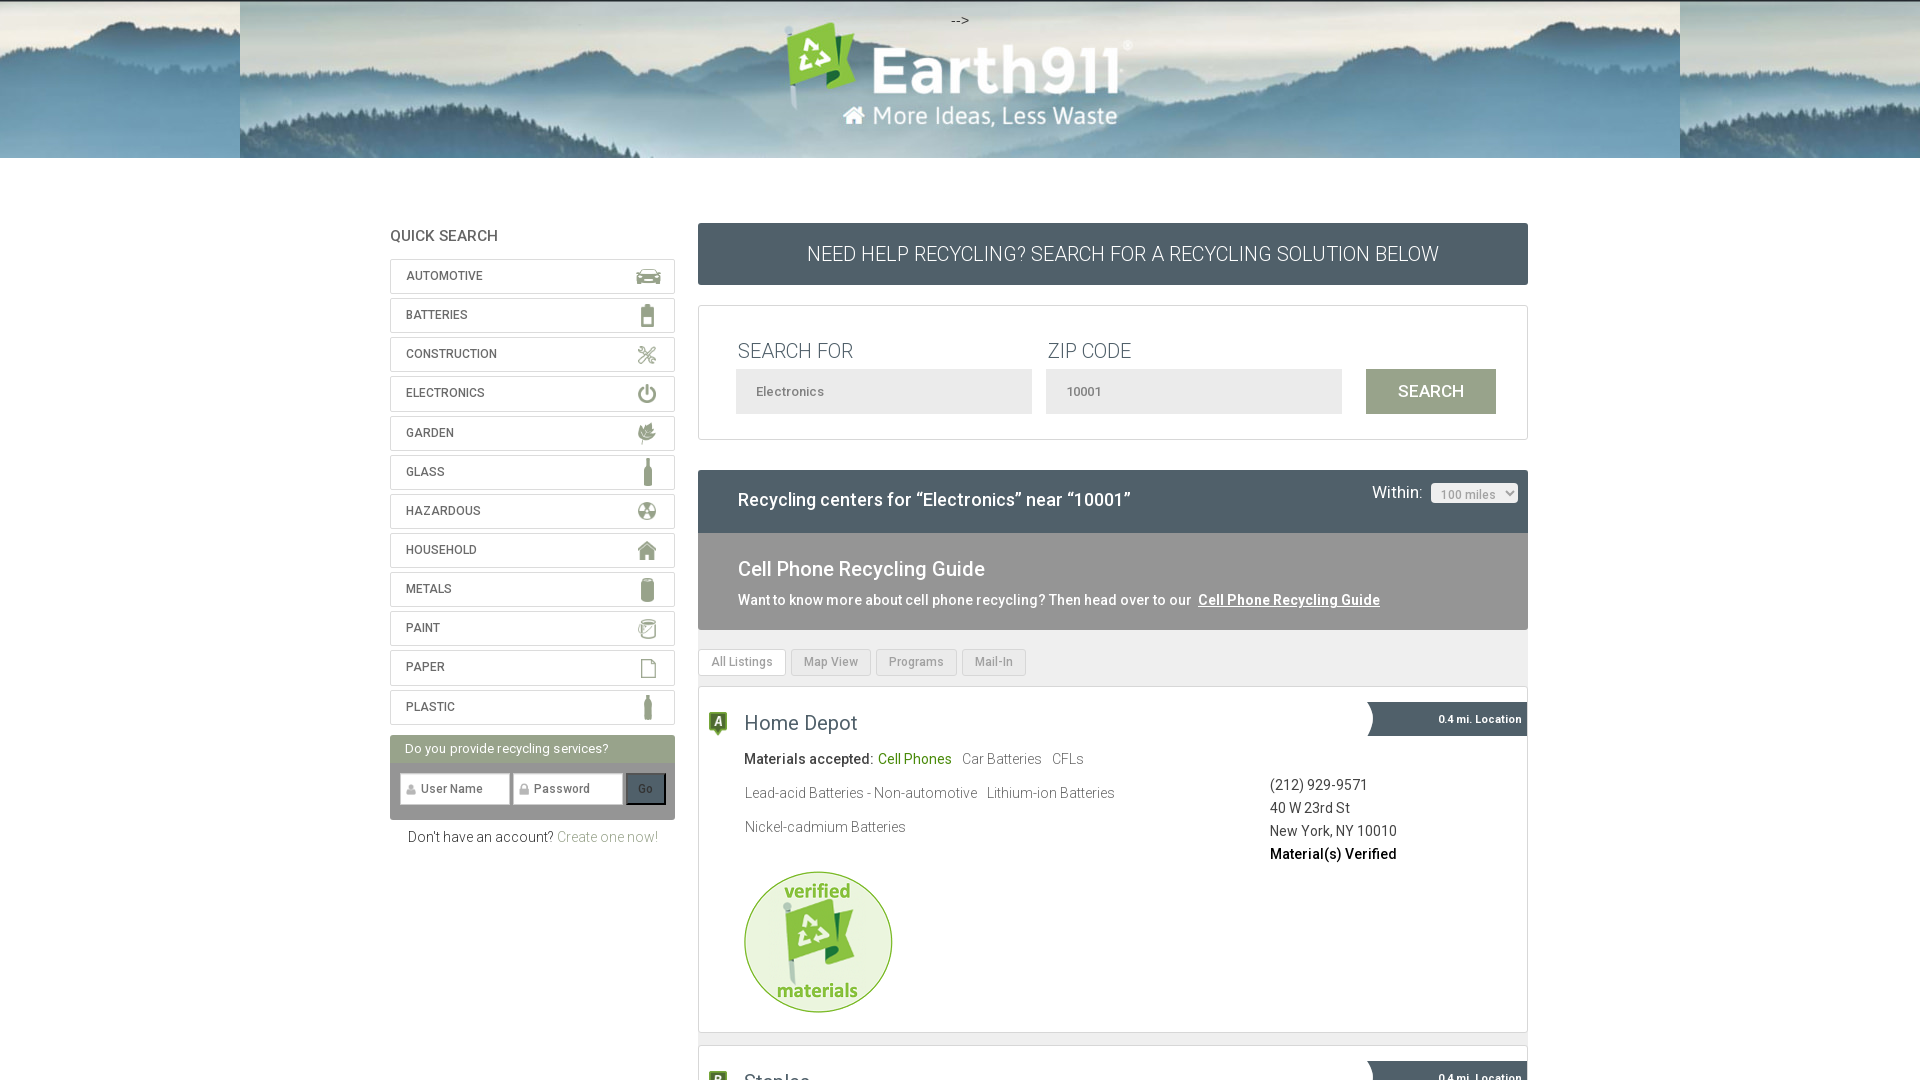

Verified that results list is displayed on page 2
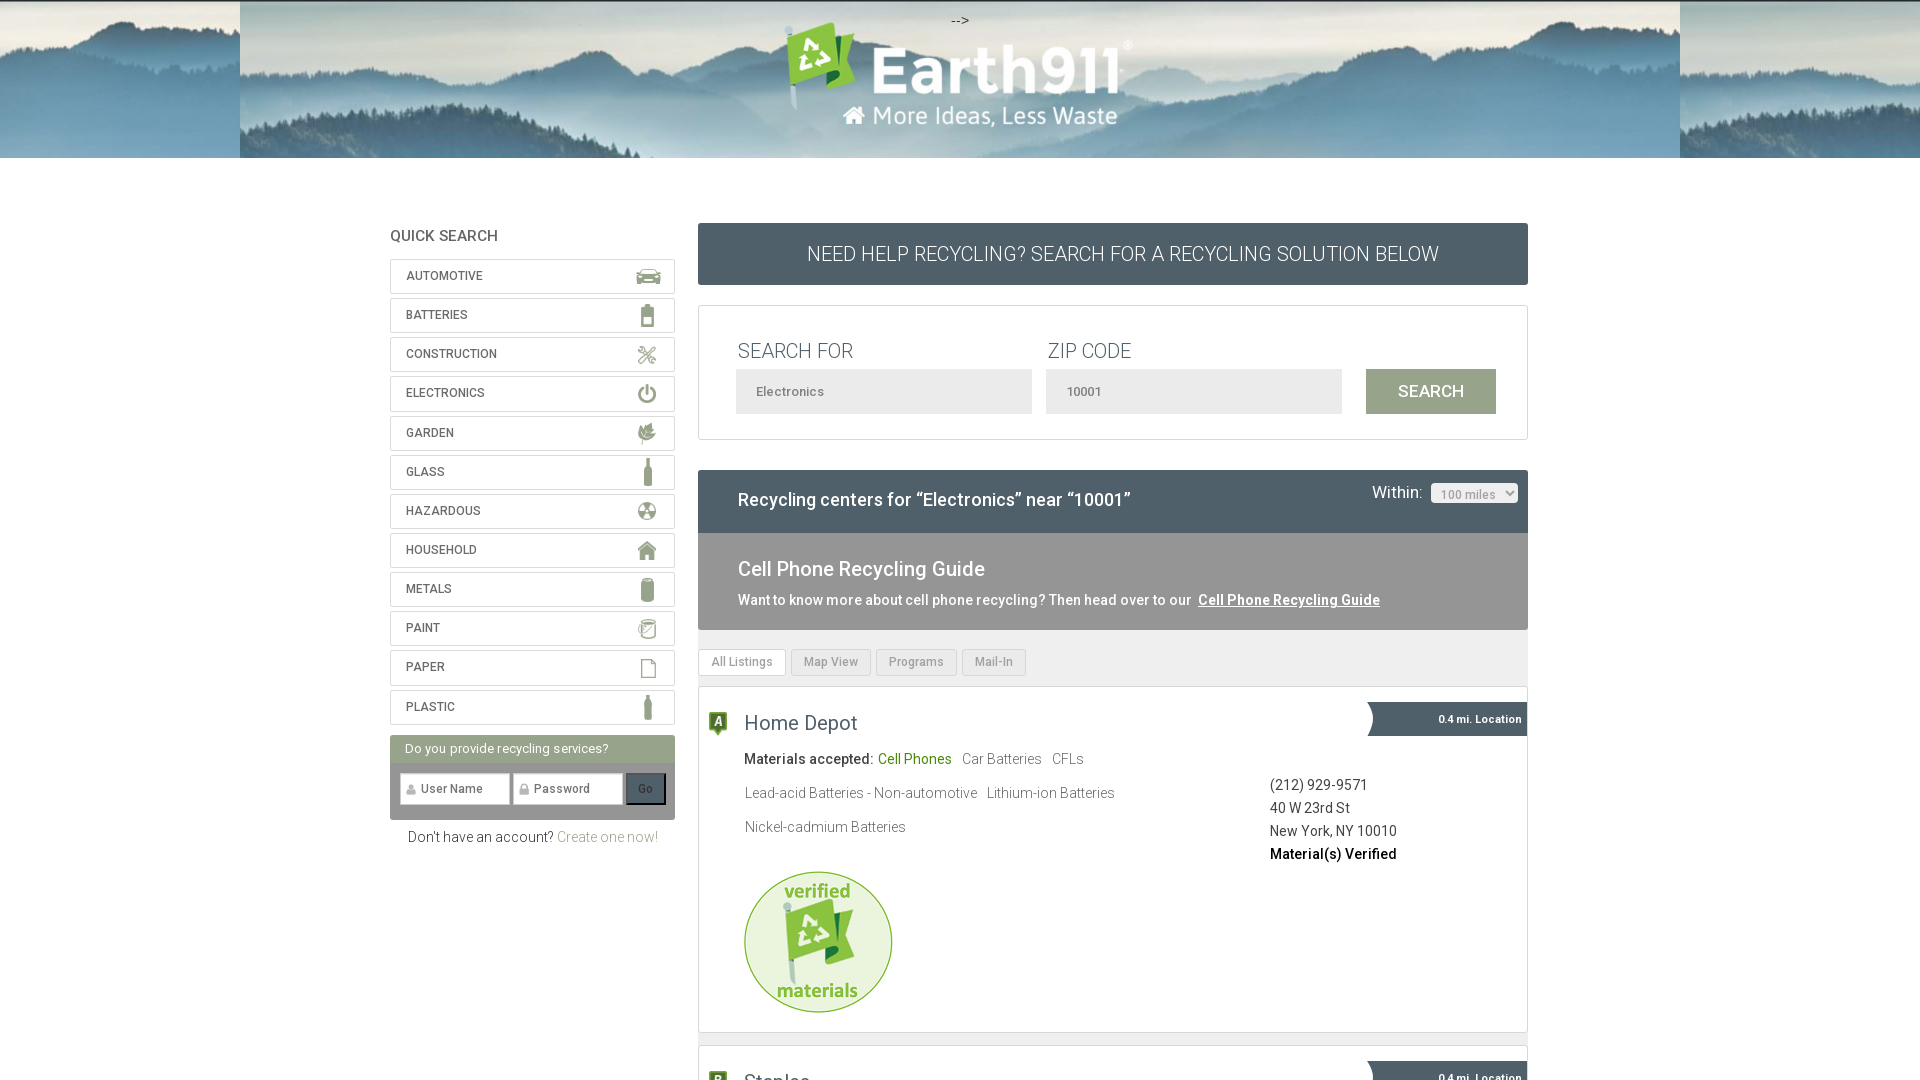

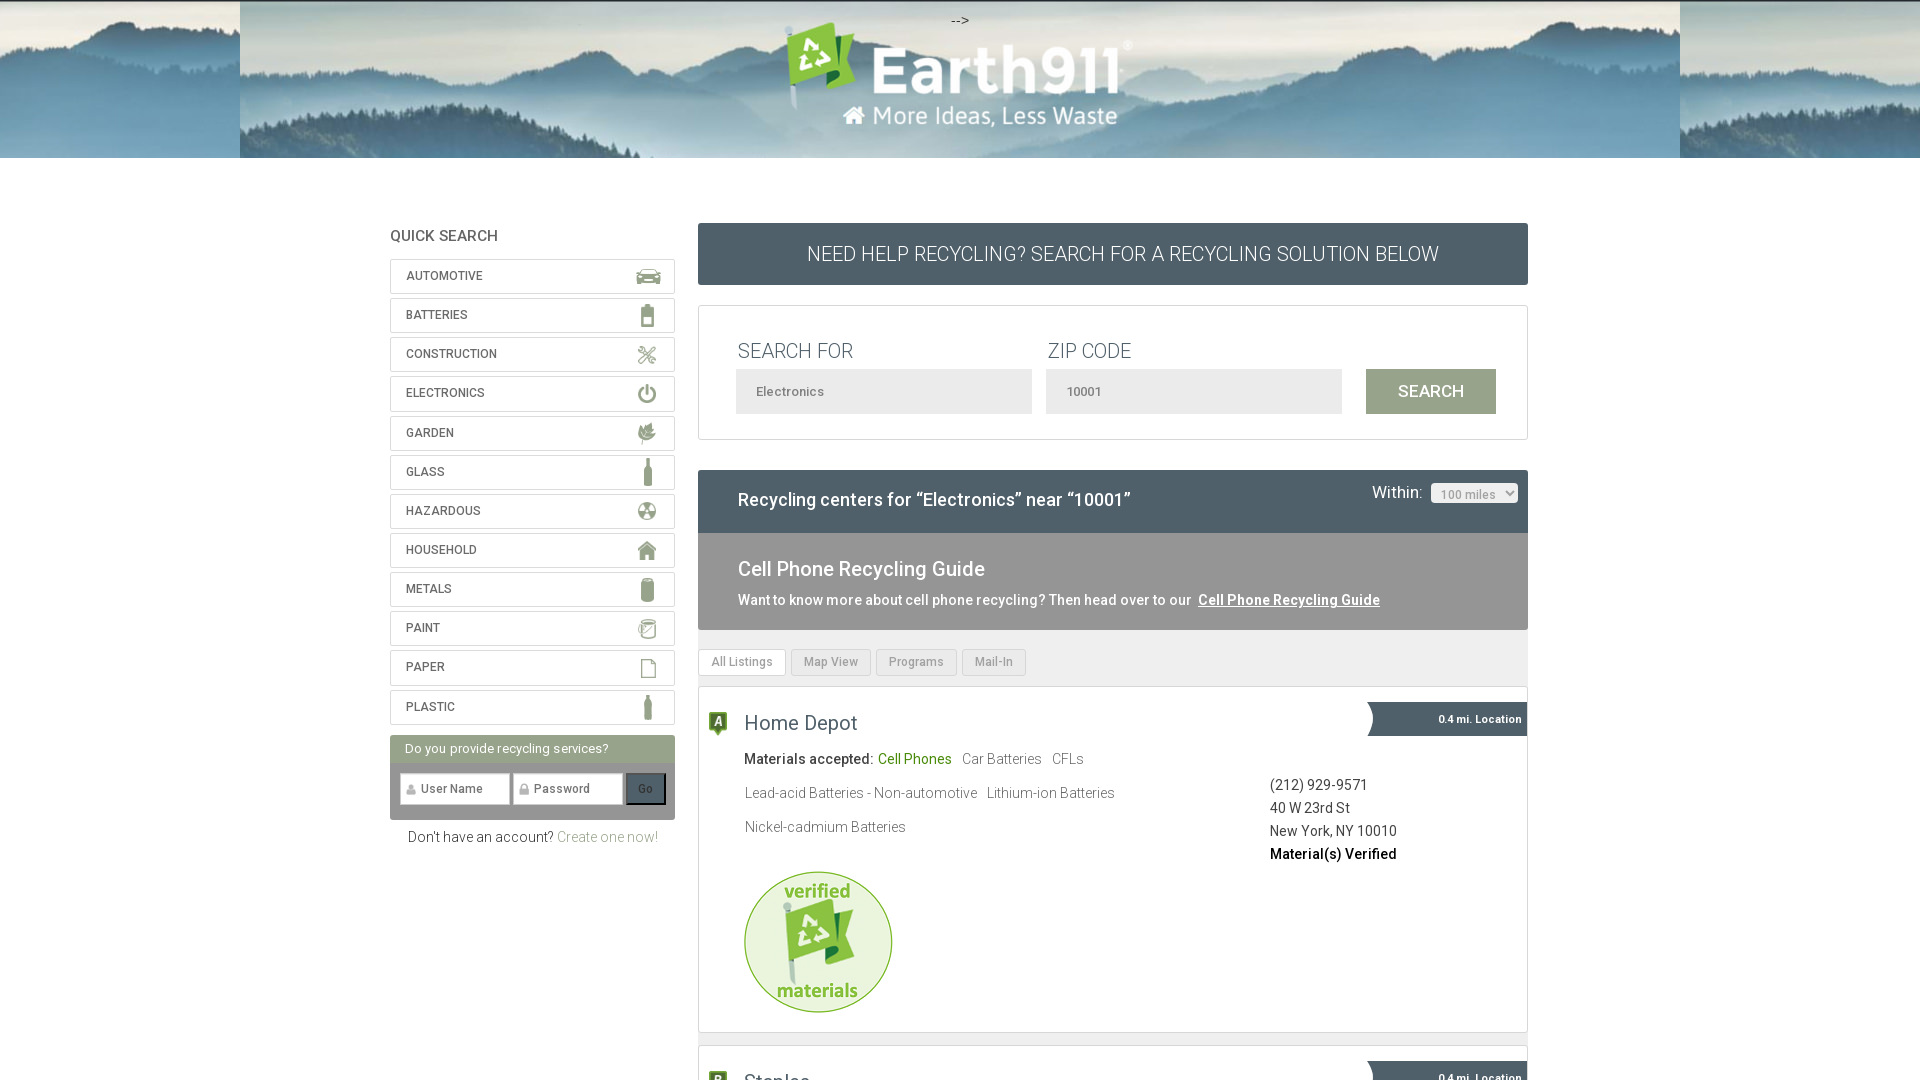